Automates playing the 2048 game by sending arrow key sequences until the game is over

Starting URL: https://gabrielecirulli.github.io/2048/

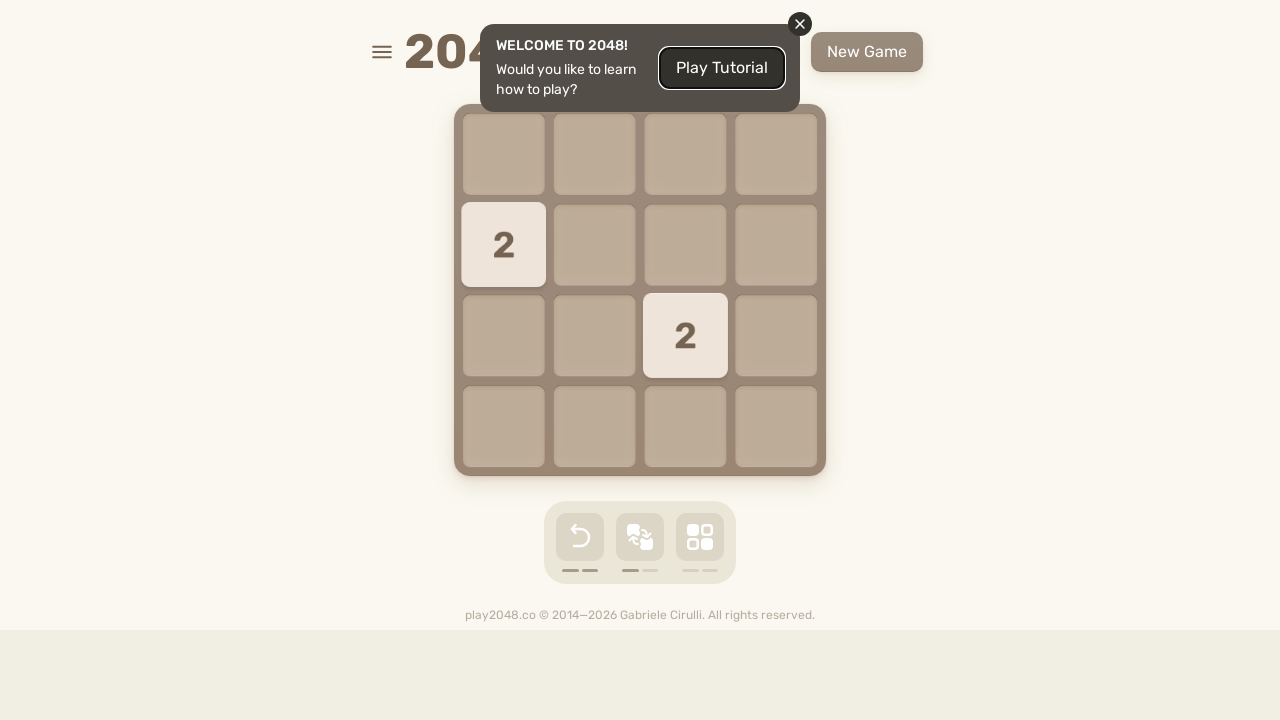

Navigated to 2048 game at https://gabrielecirulli.github.io/2048/
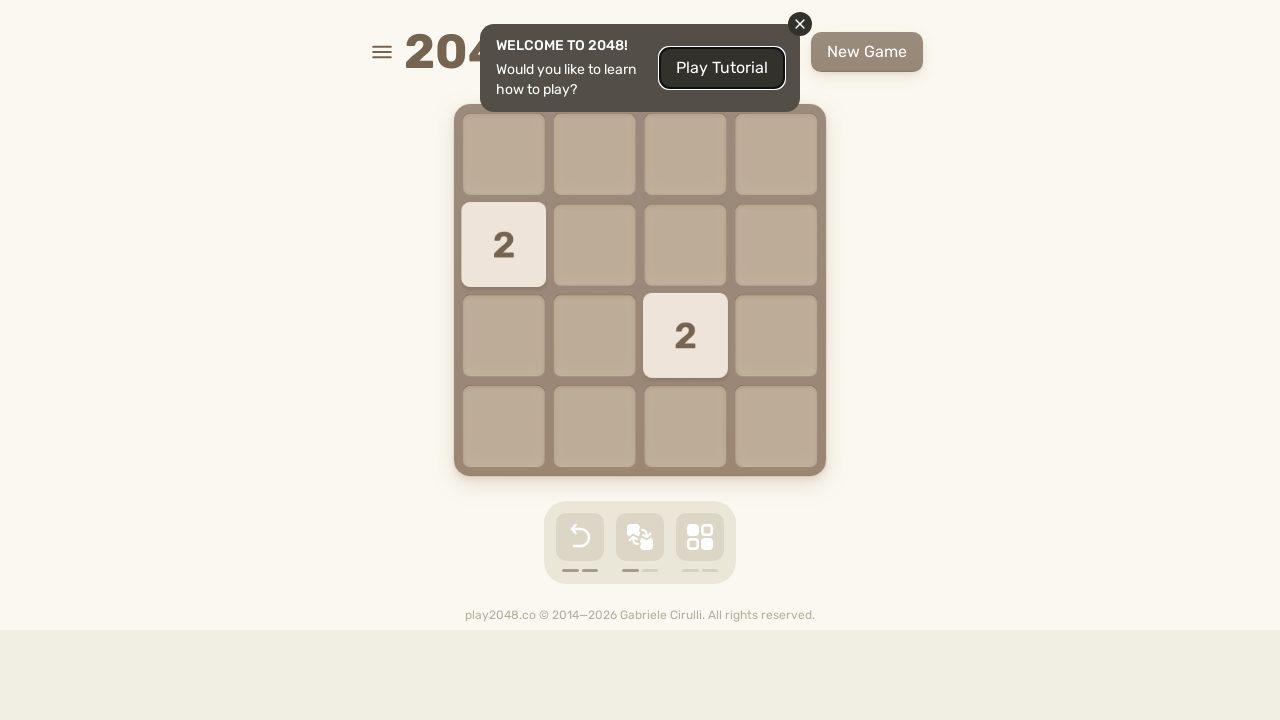

Located HTML element for keyboard input
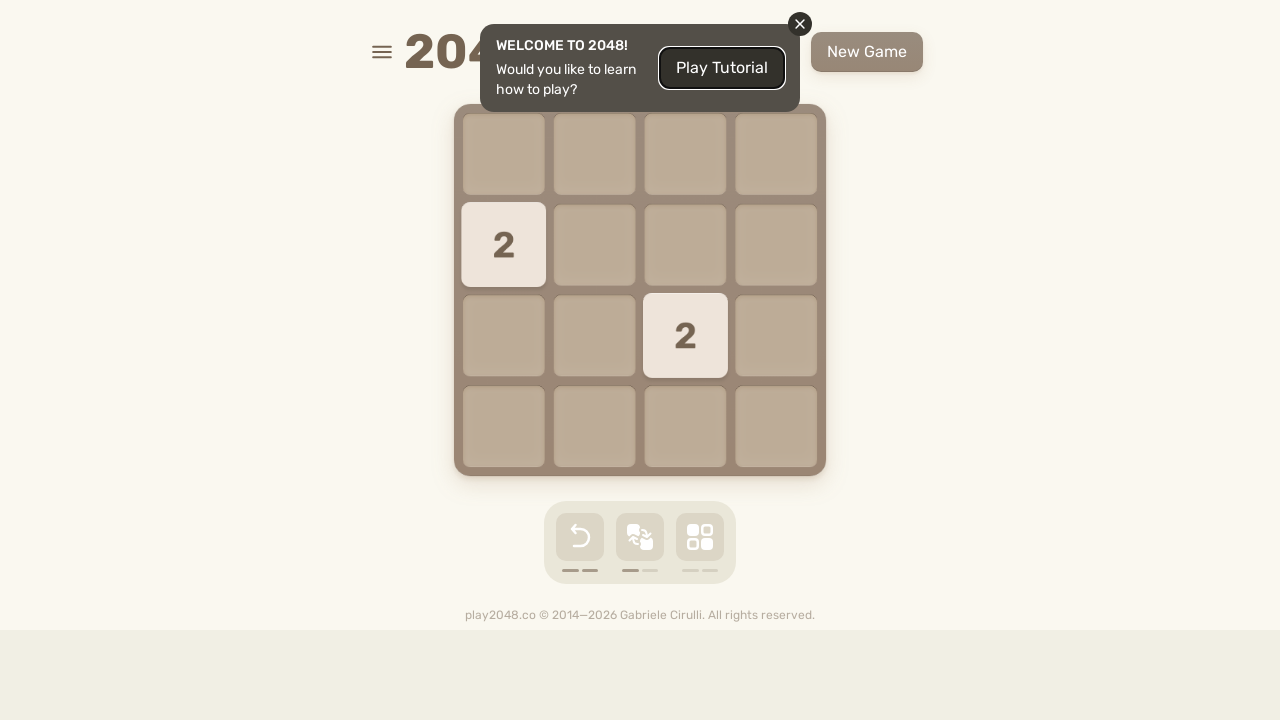

Checked for Game Over element
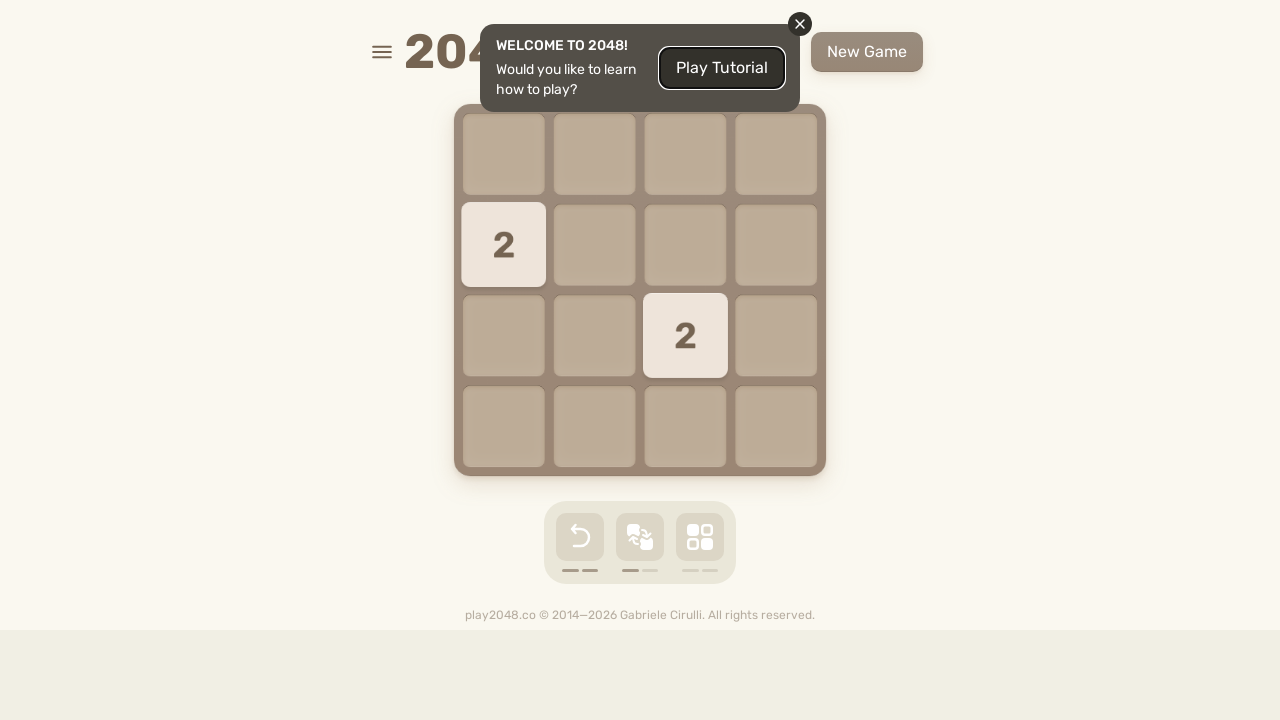

Pressed arrow key: ArrowLeft (move #1)
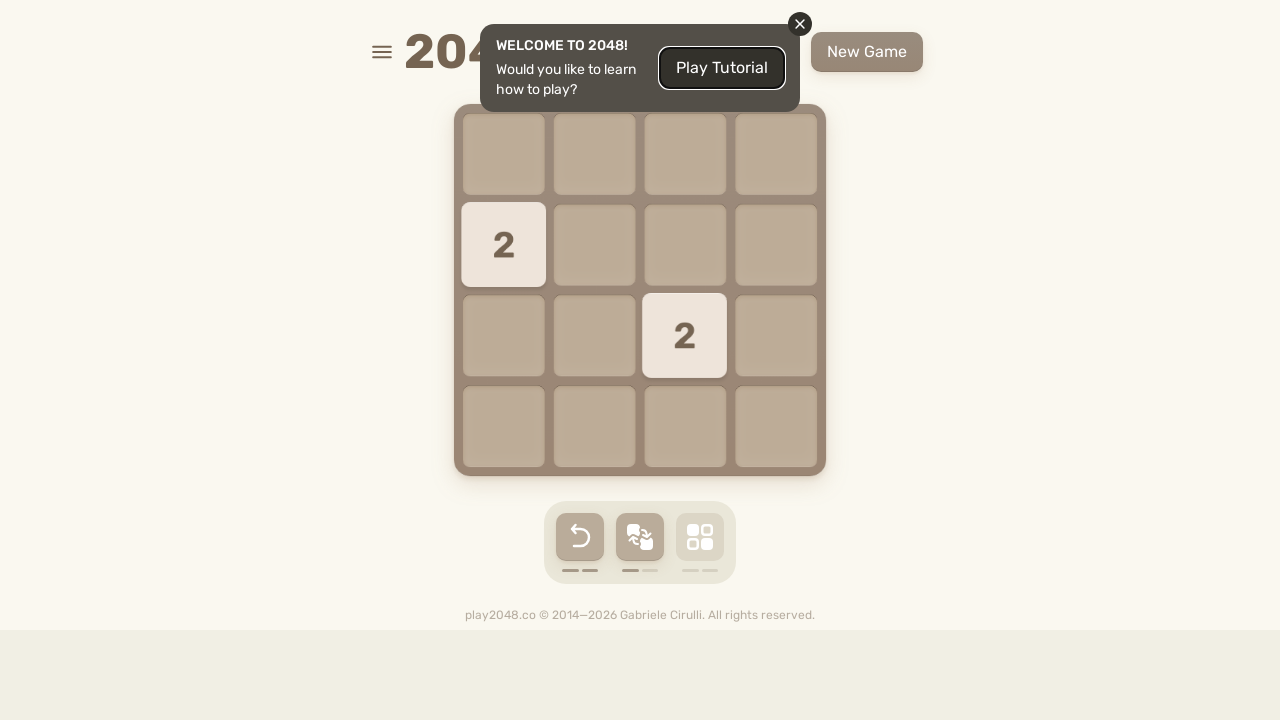

Waited 200ms before next move
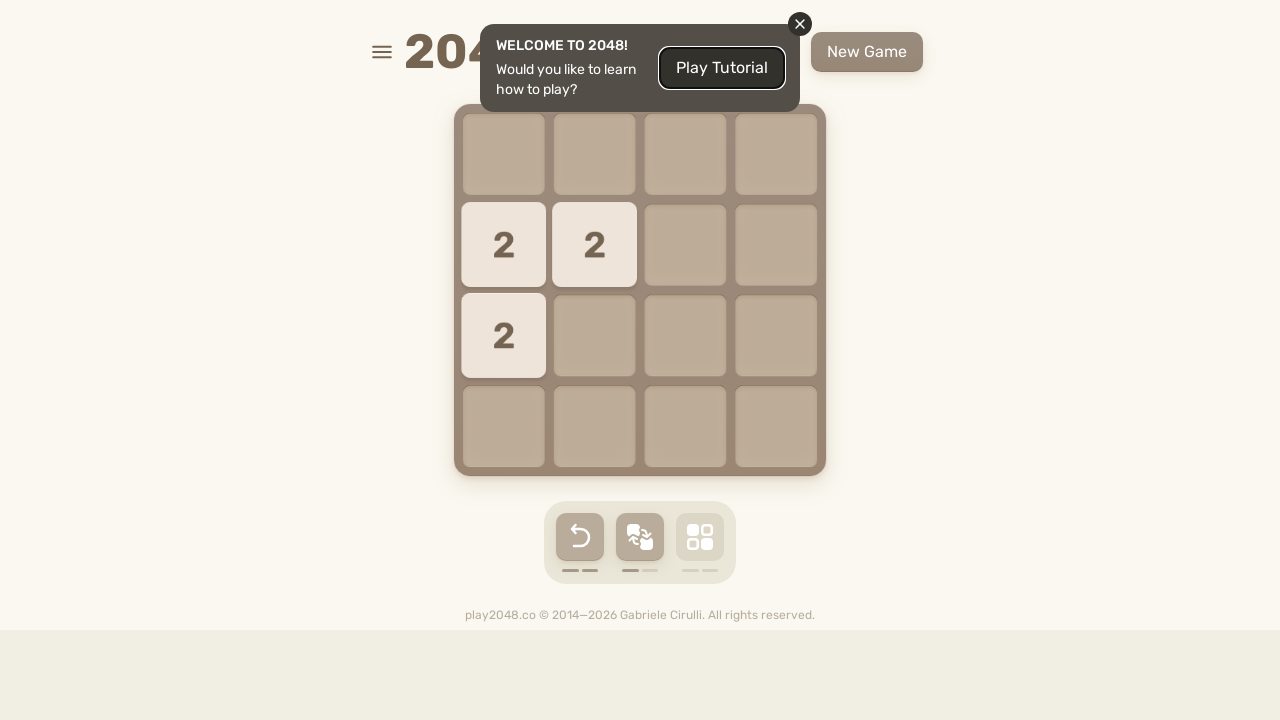

Checked for Game Over element
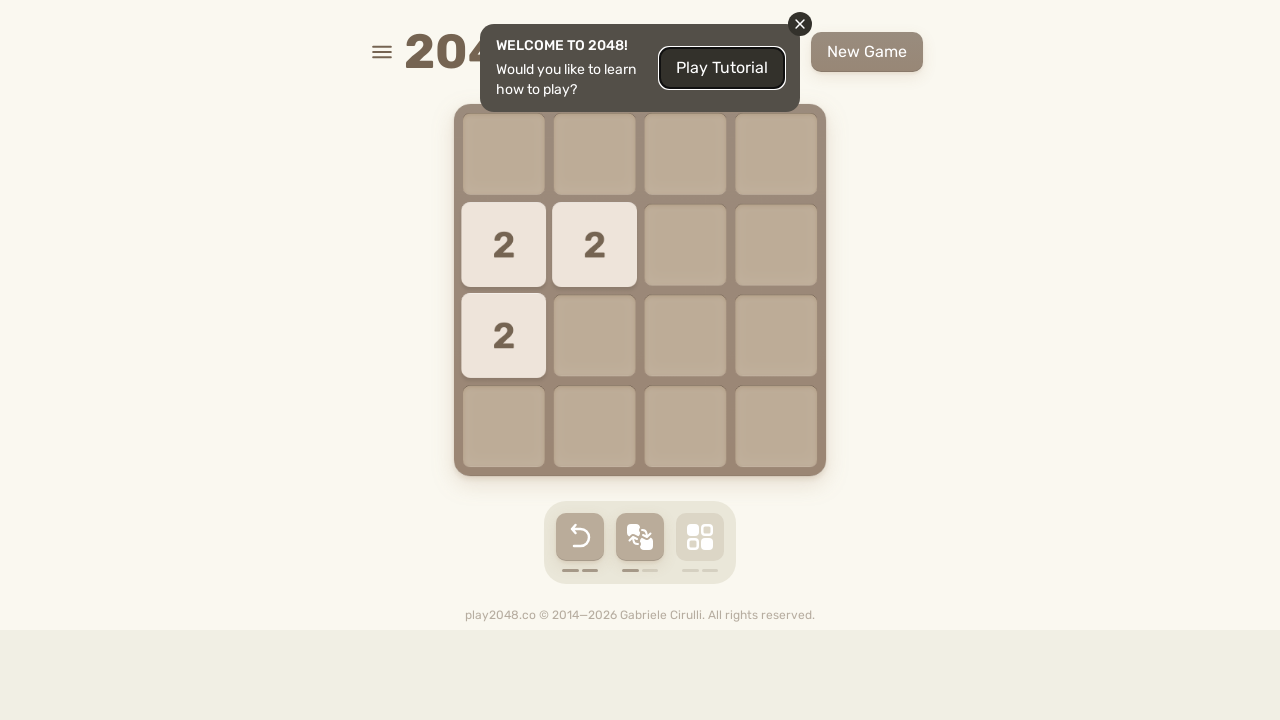

Pressed arrow key: ArrowUp (move #2)
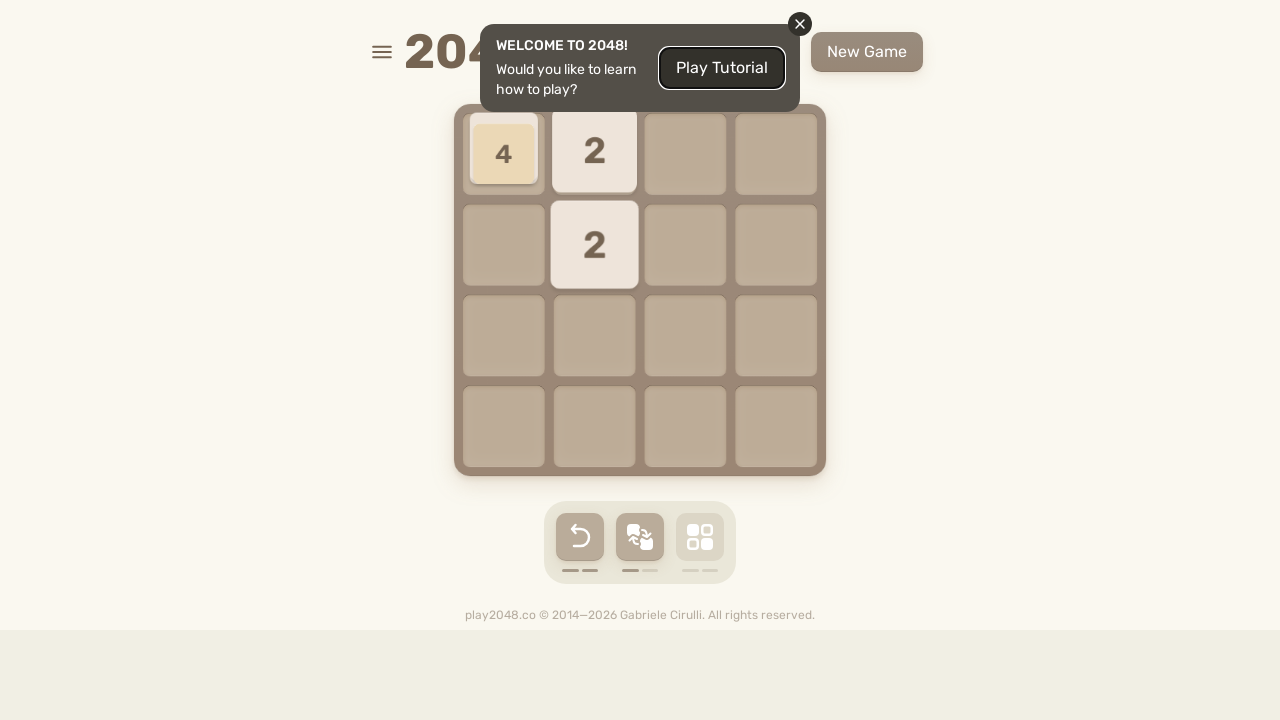

Waited 200ms before next move
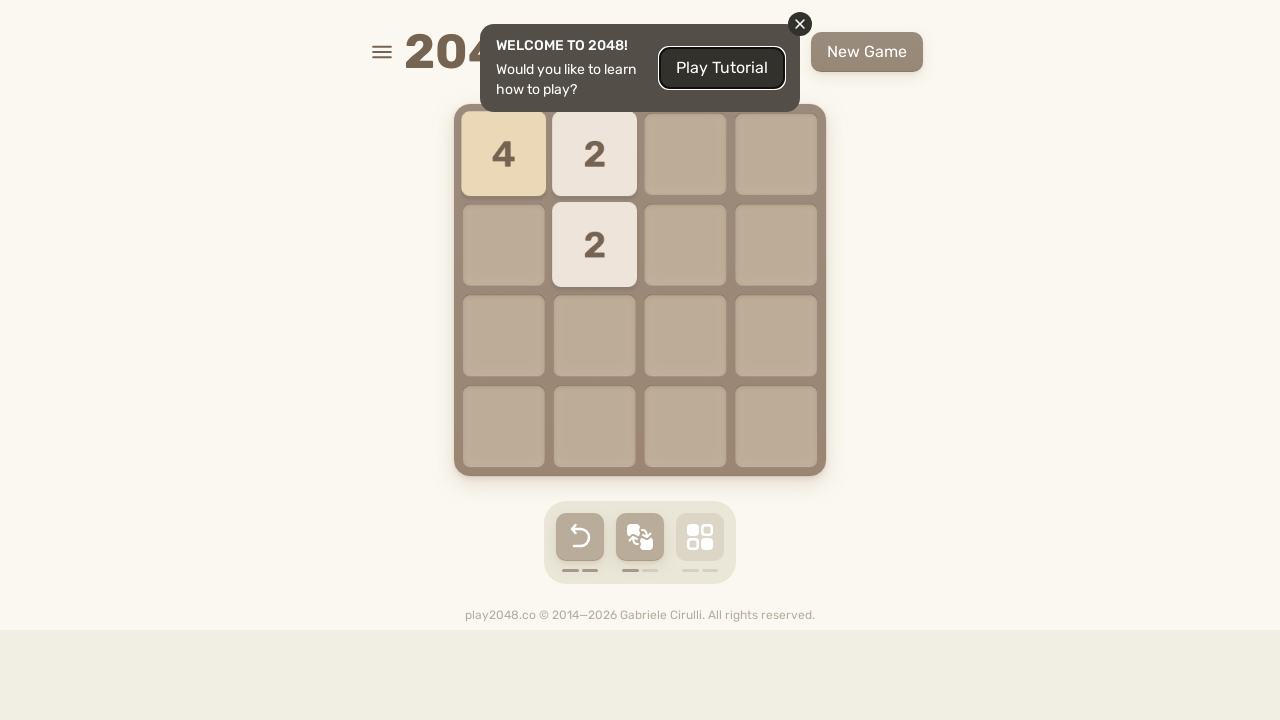

Checked for Game Over element
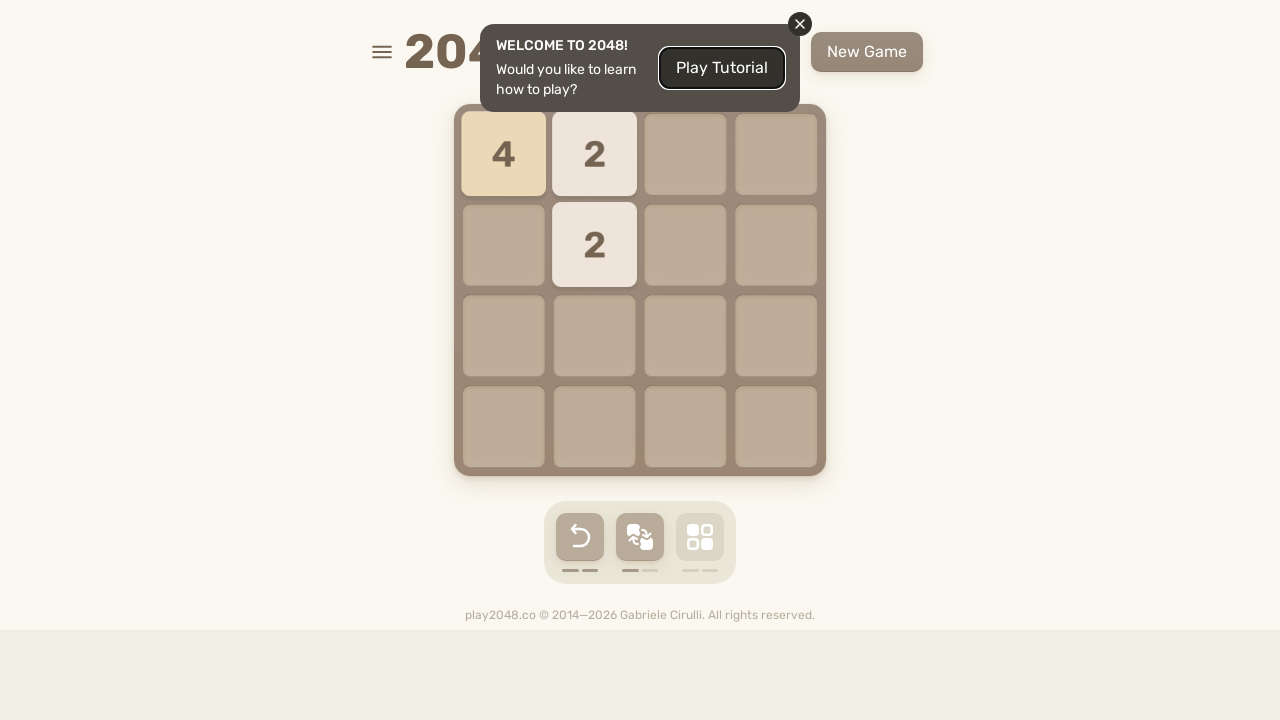

Pressed arrow key: ArrowRight (move #3)
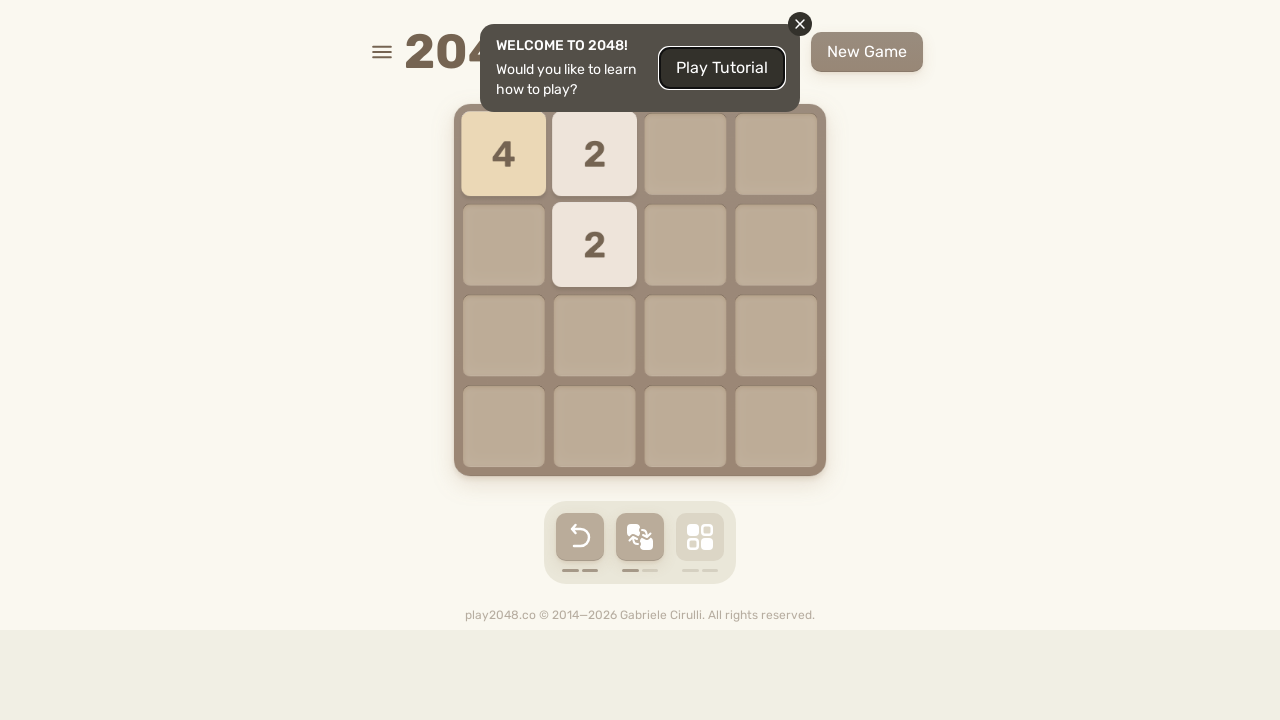

Waited 200ms before next move
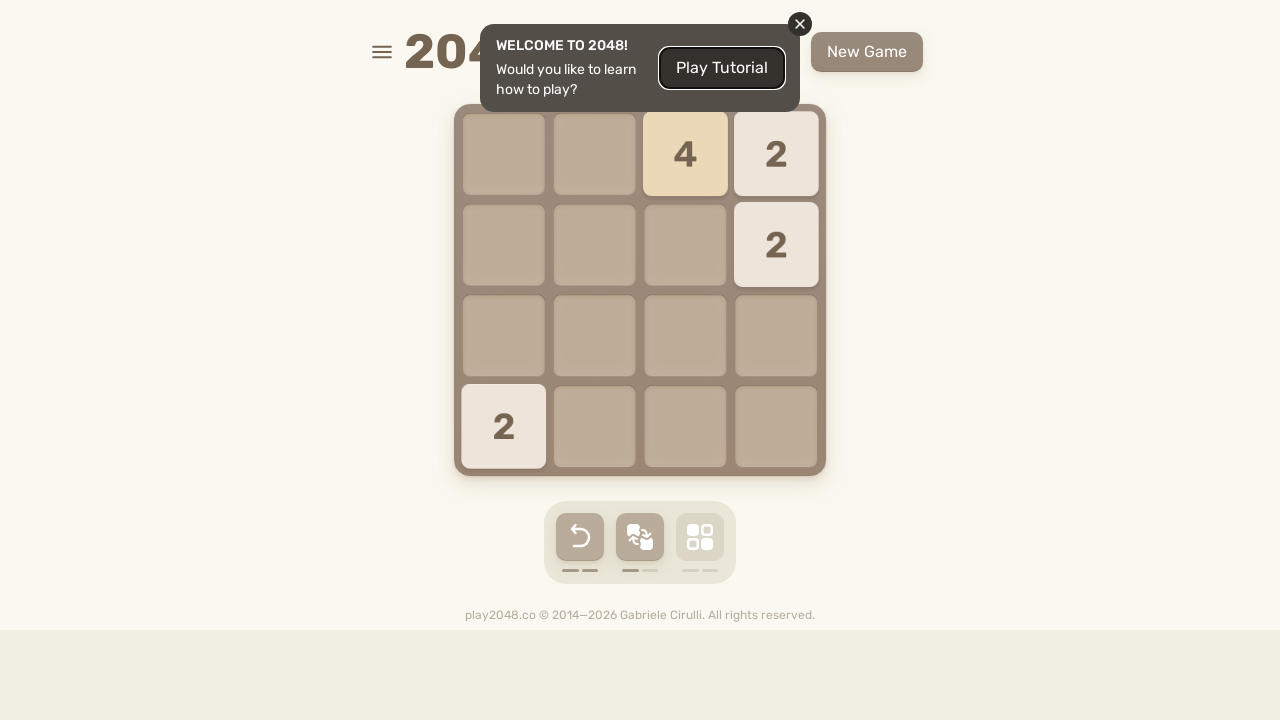

Checked for Game Over element
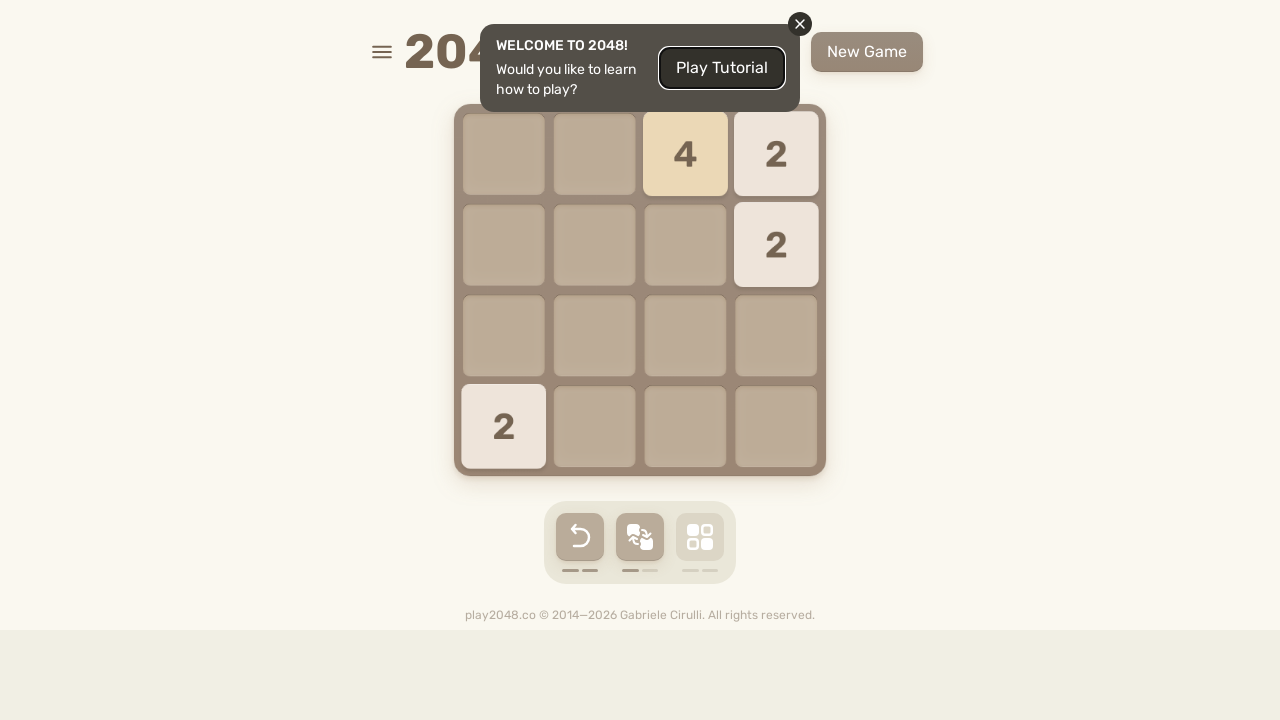

Pressed arrow key: ArrowDown (move #4)
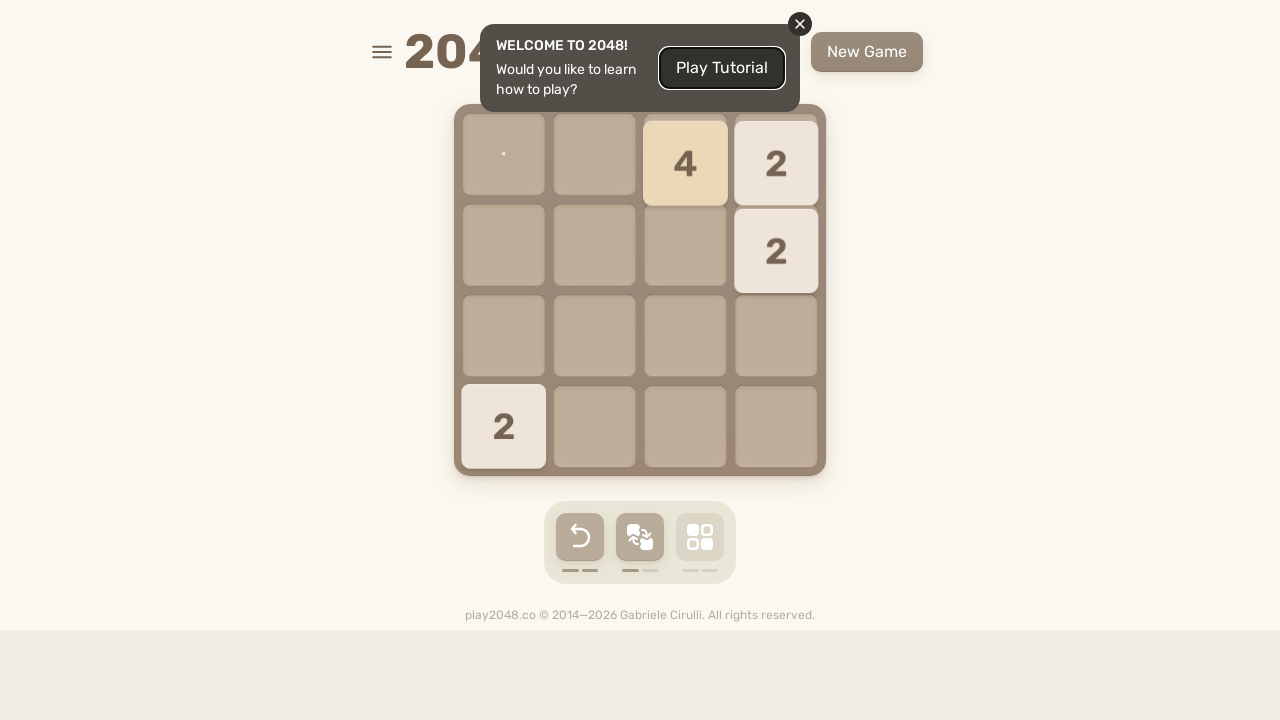

Waited 200ms before next move
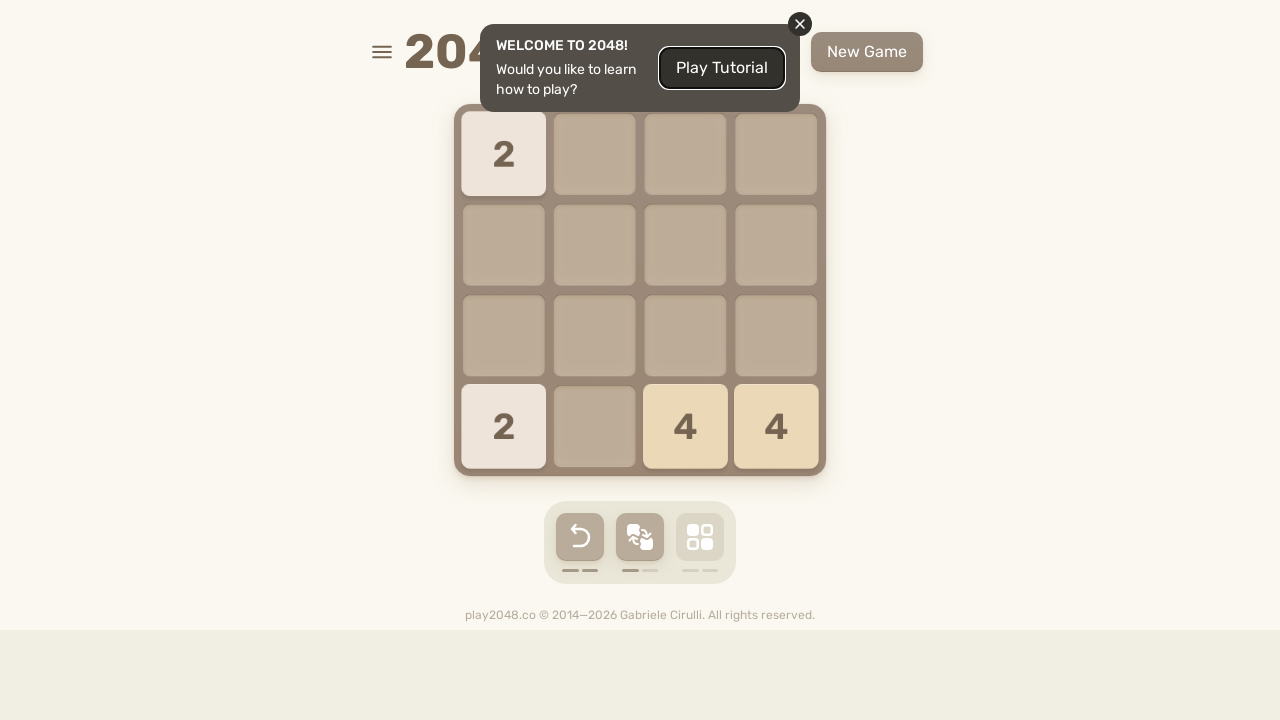

Checked for Game Over element
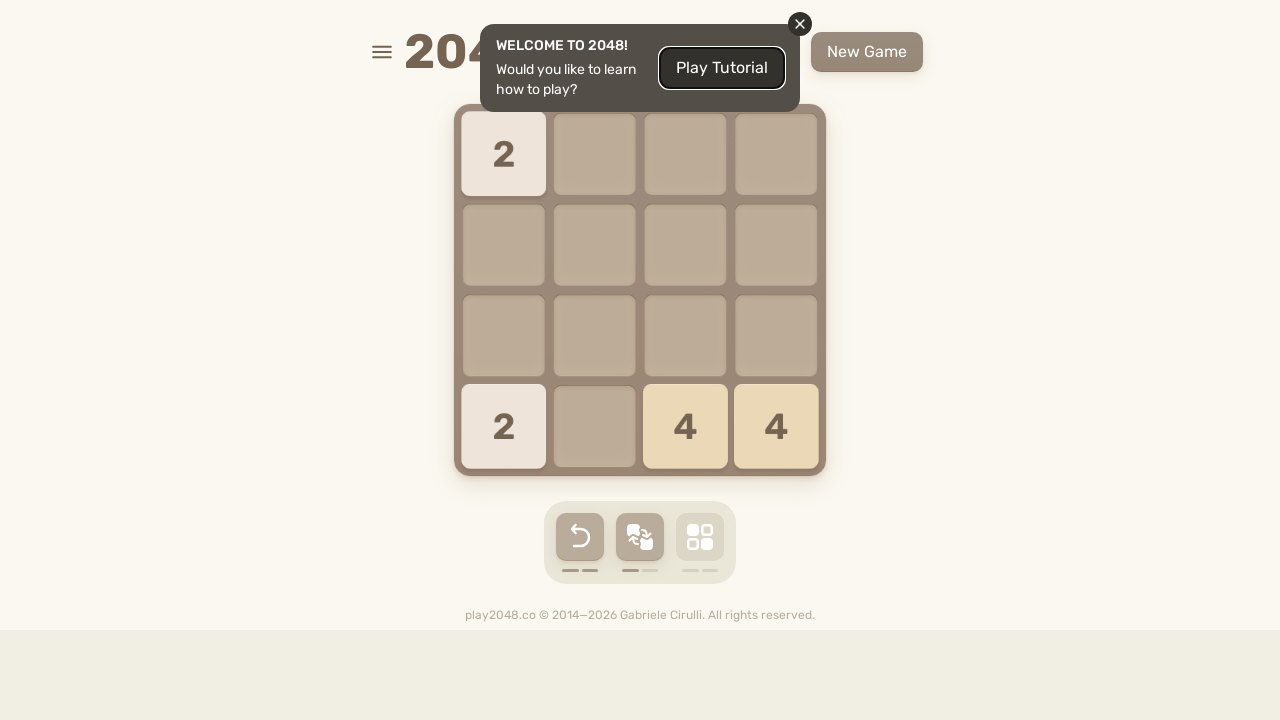

Pressed arrow key: ArrowLeft (move #5)
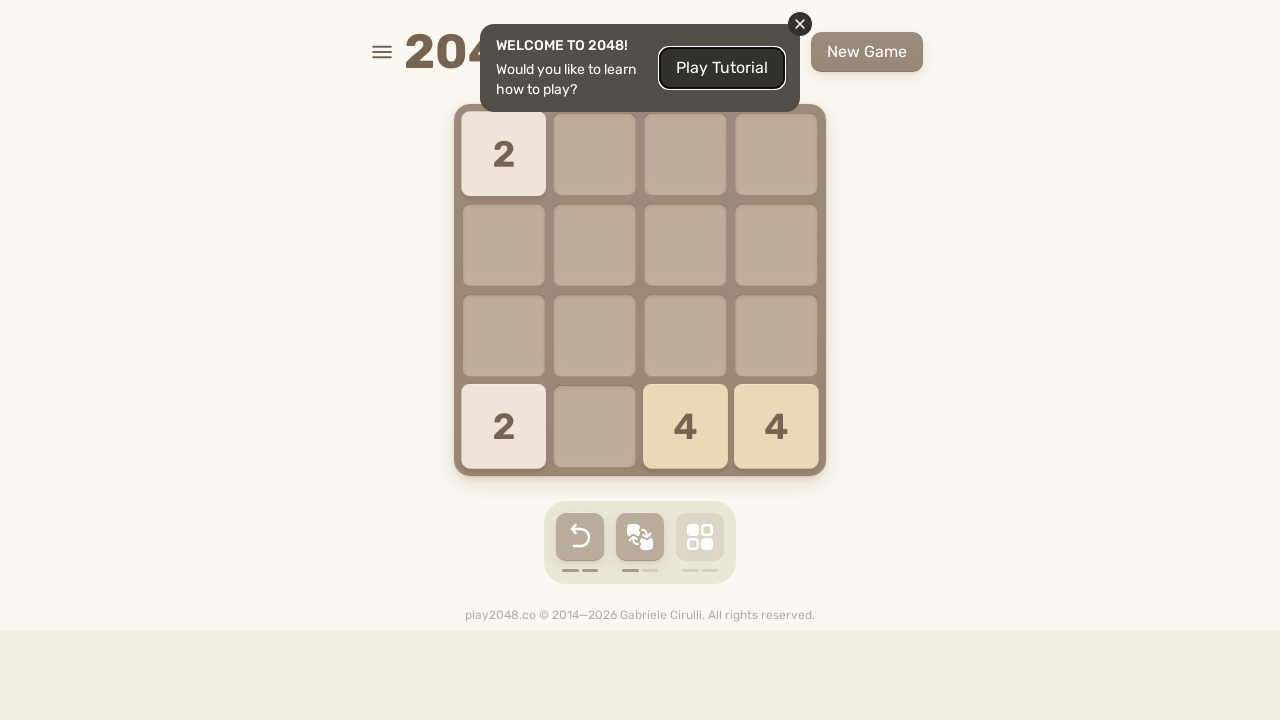

Waited 200ms before next move
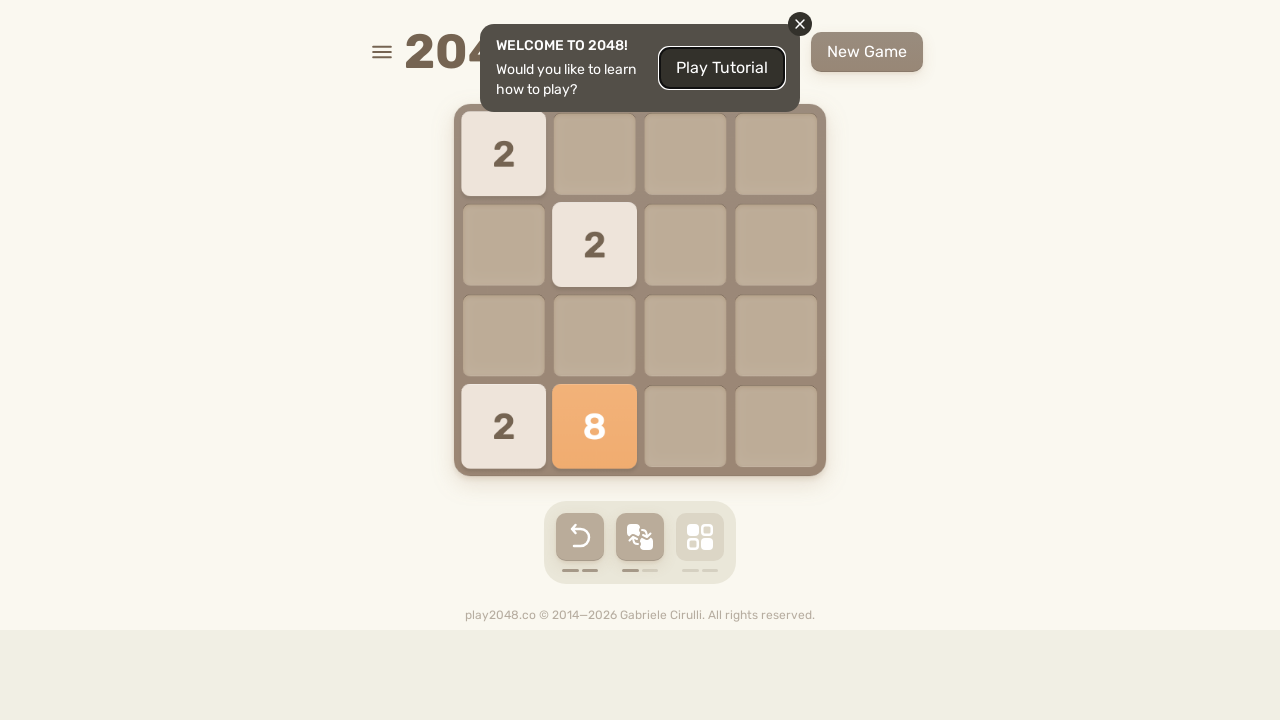

Checked for Game Over element
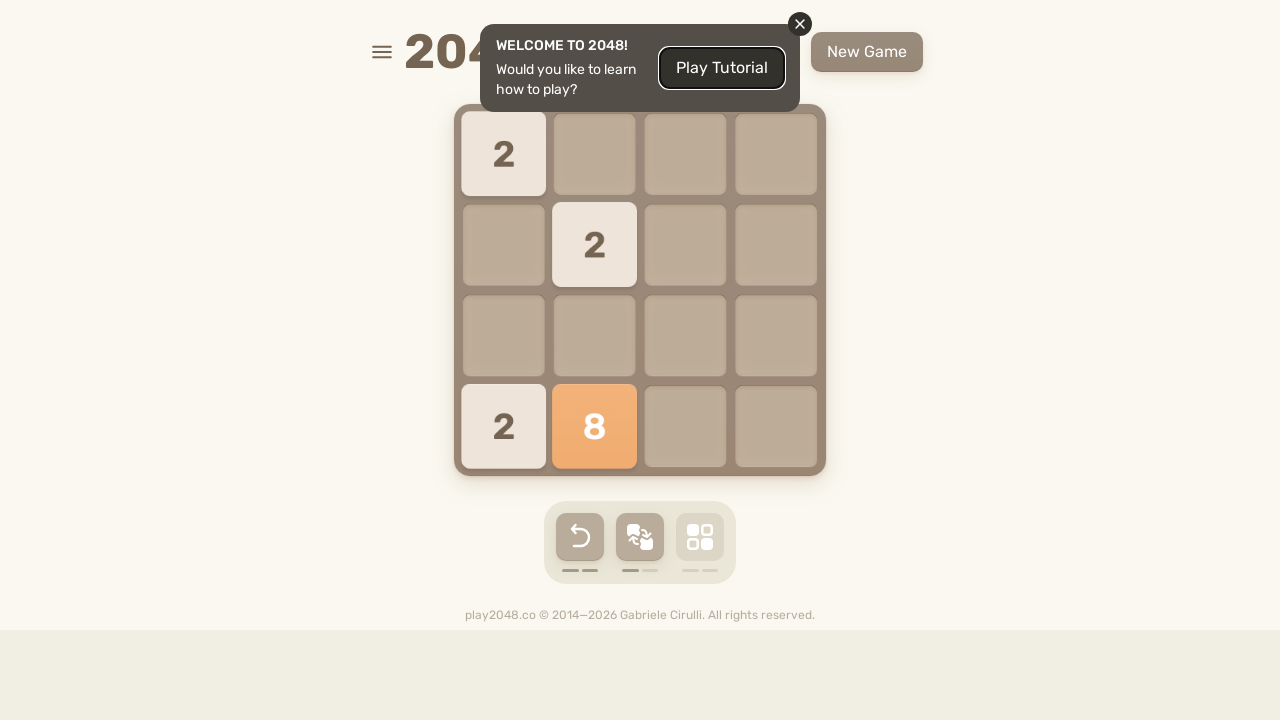

Pressed arrow key: ArrowUp (move #6)
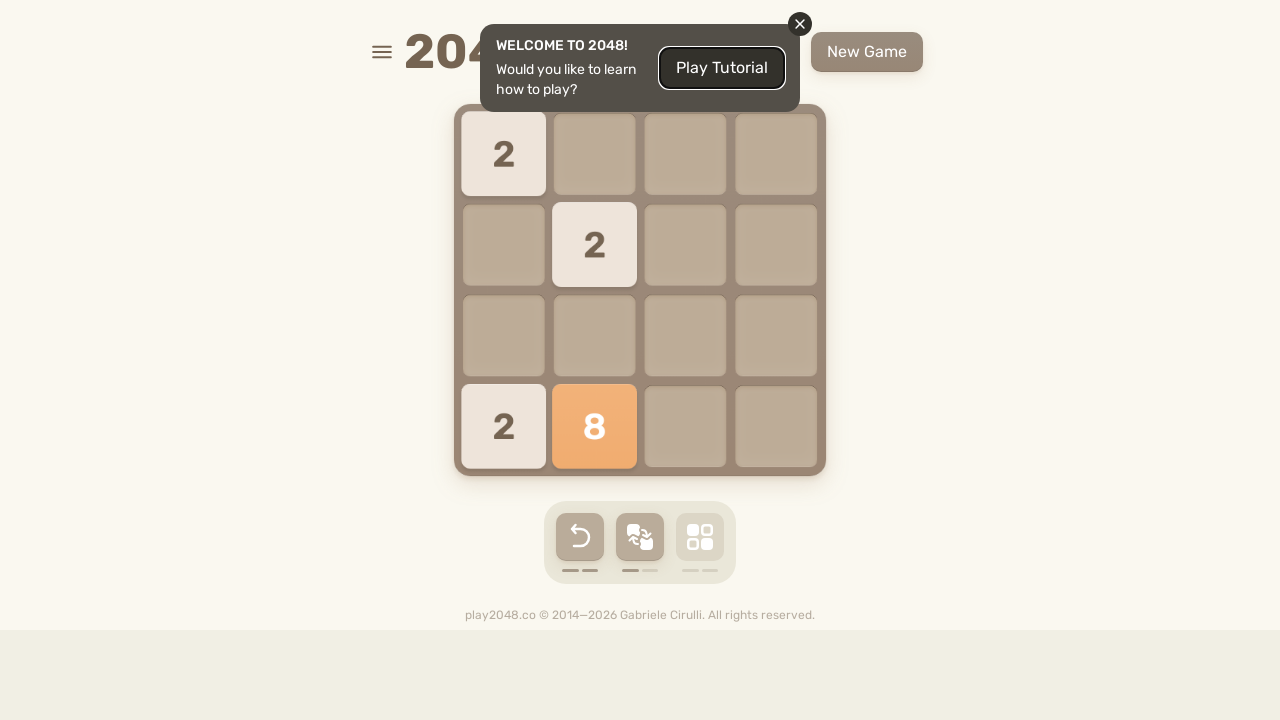

Waited 200ms before next move
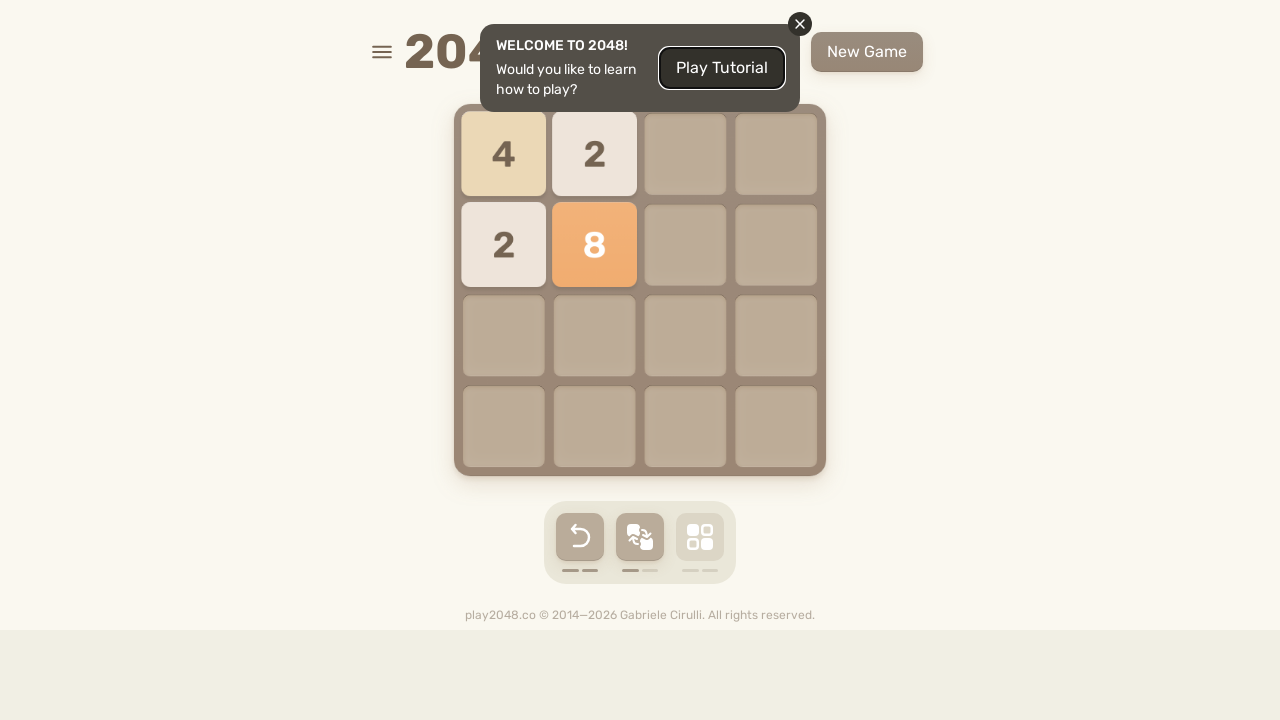

Checked for Game Over element
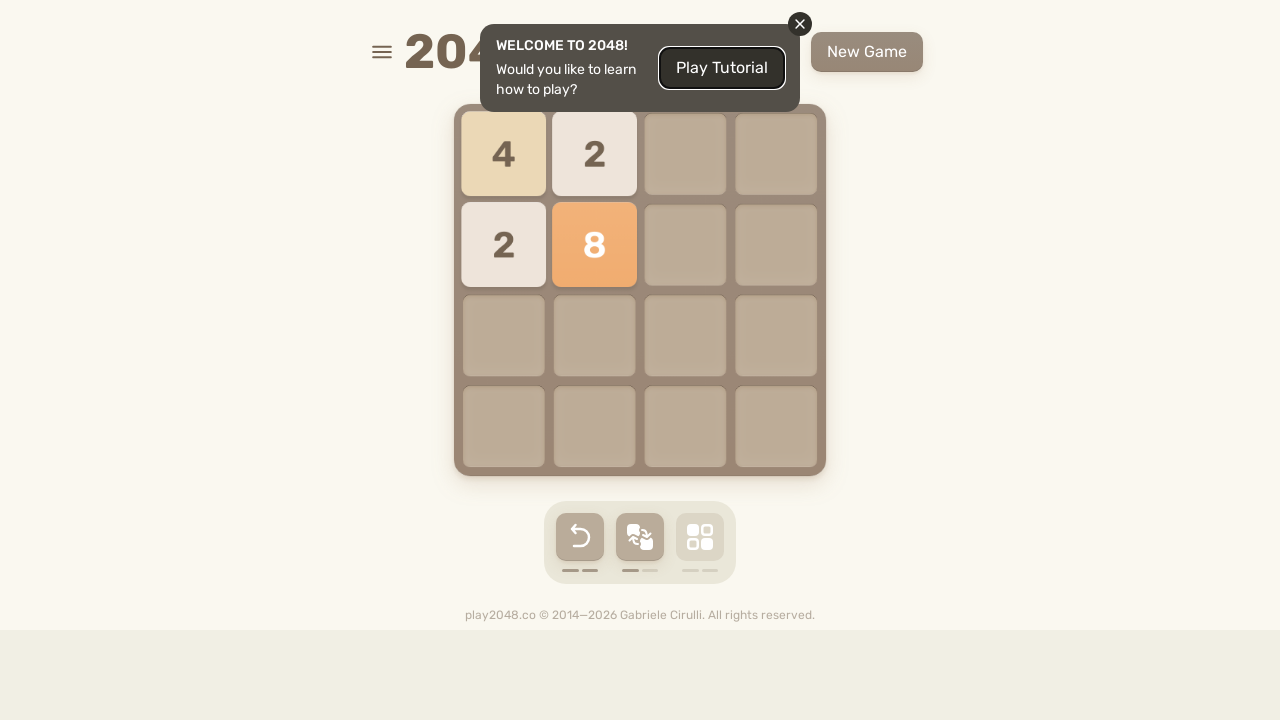

Pressed arrow key: ArrowRight (move #7)
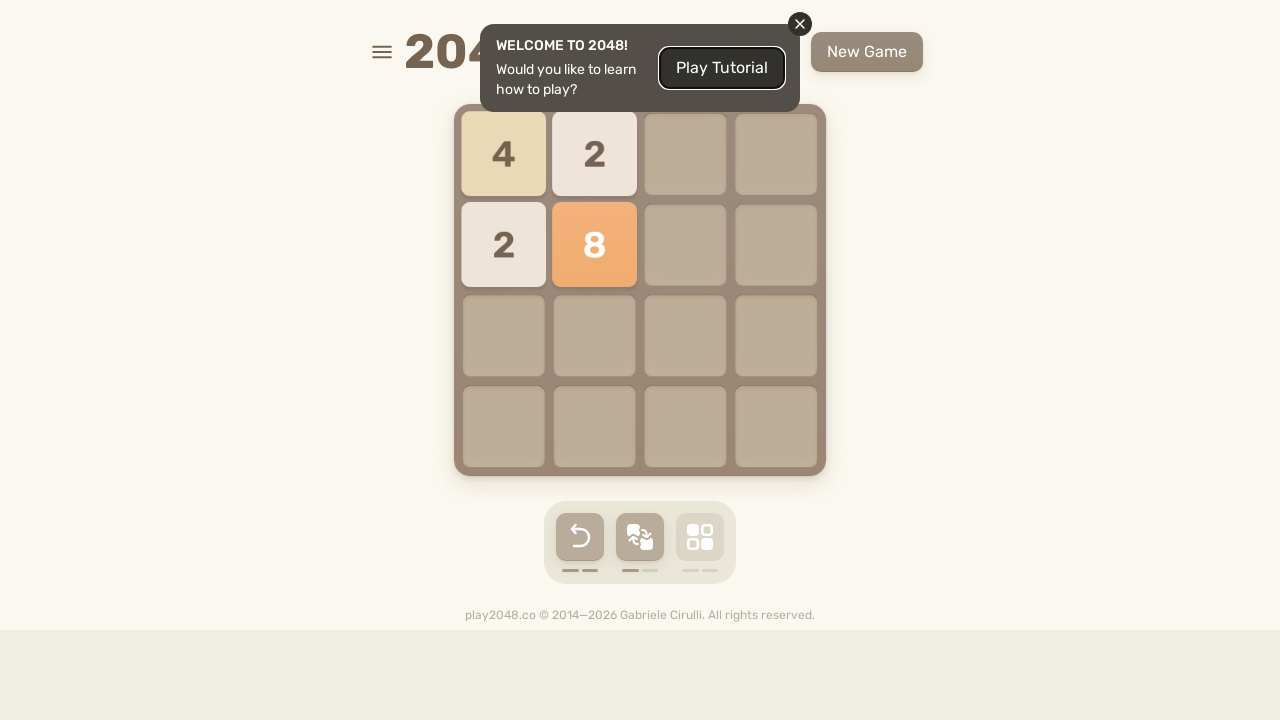

Waited 200ms before next move
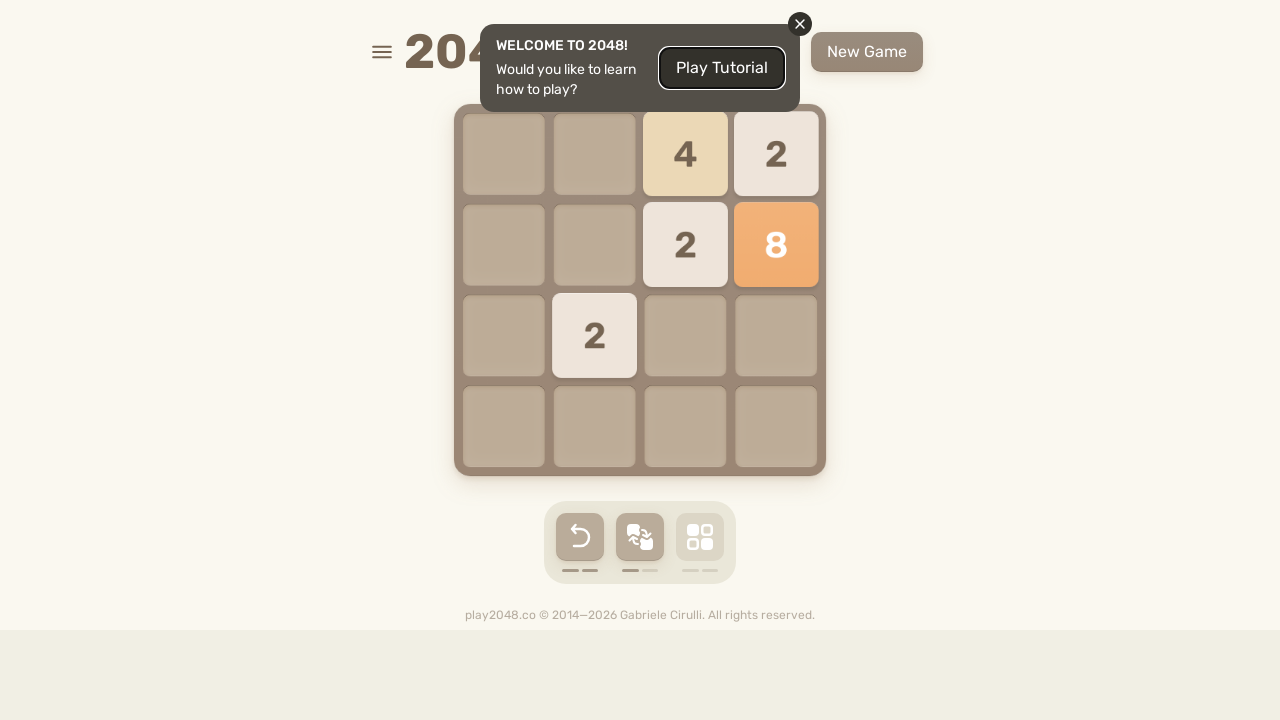

Checked for Game Over element
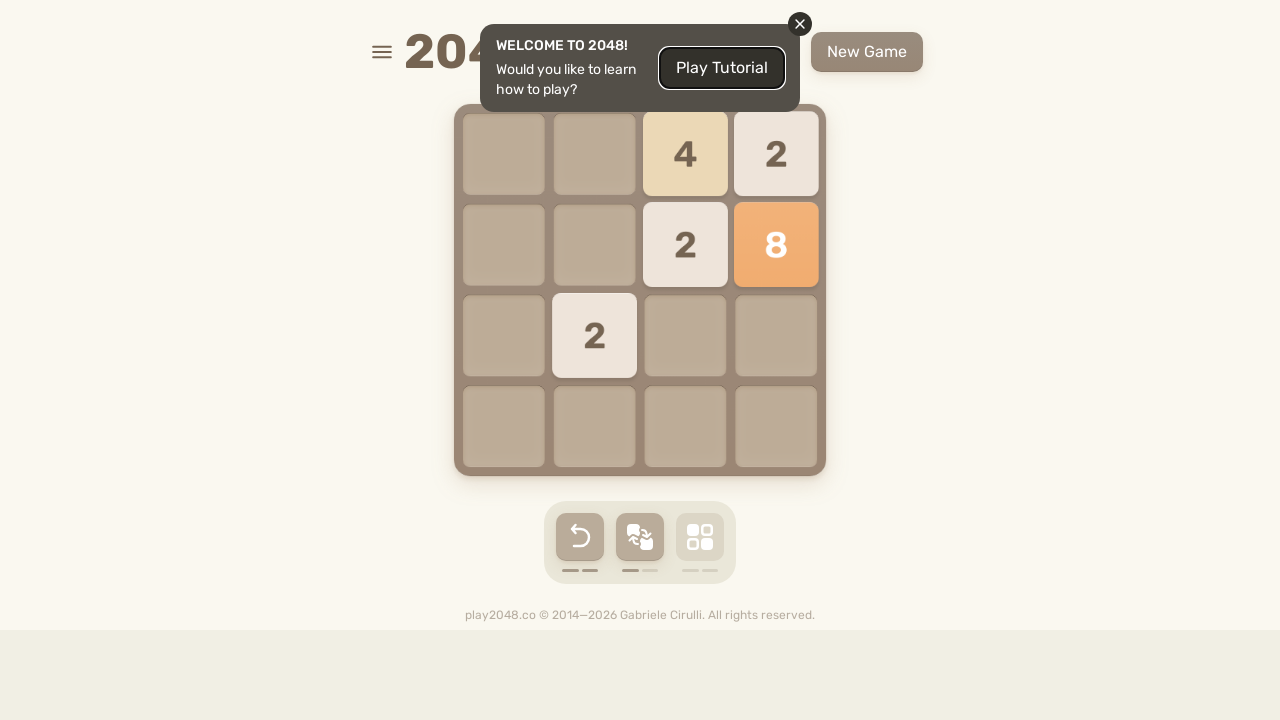

Pressed arrow key: ArrowDown (move #8)
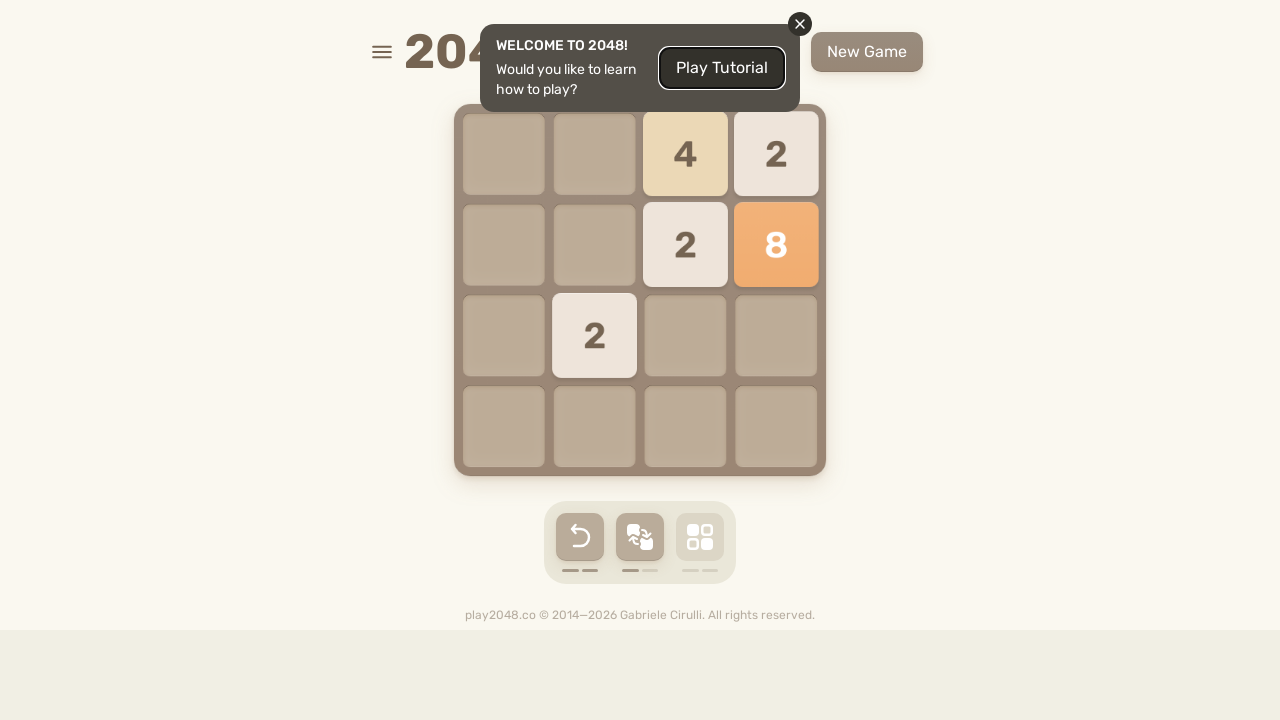

Waited 200ms before next move
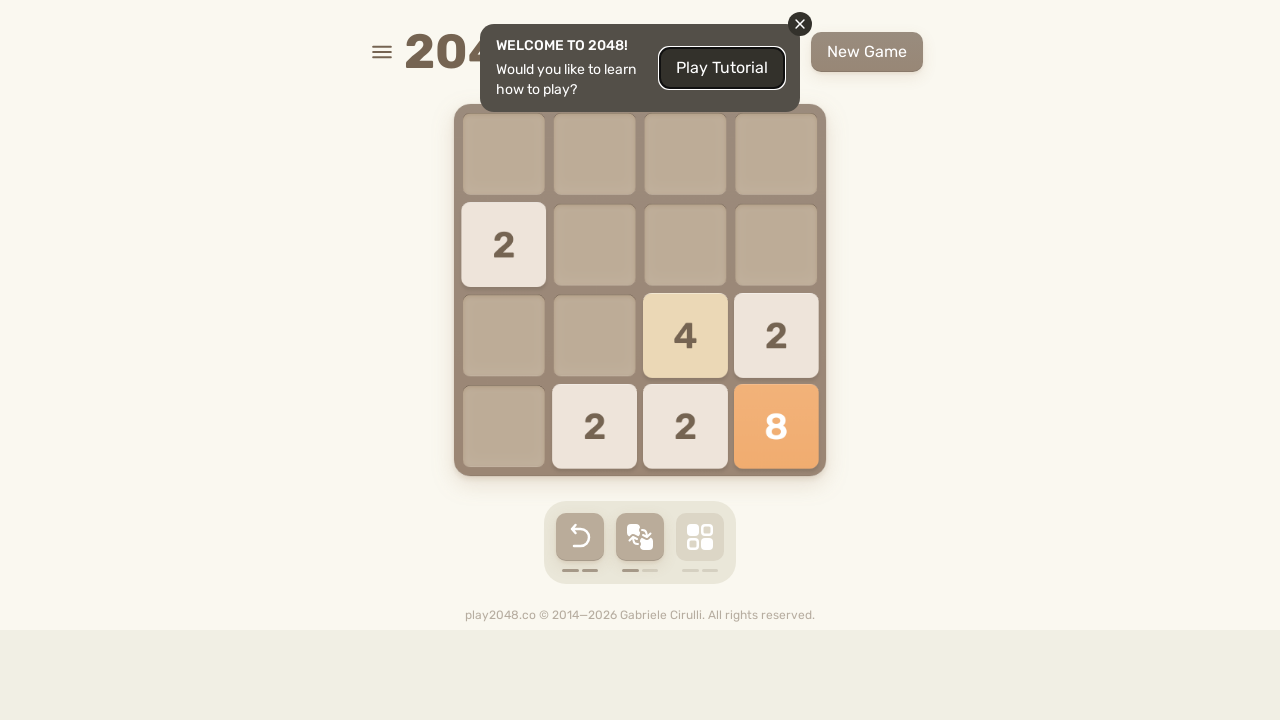

Checked for Game Over element
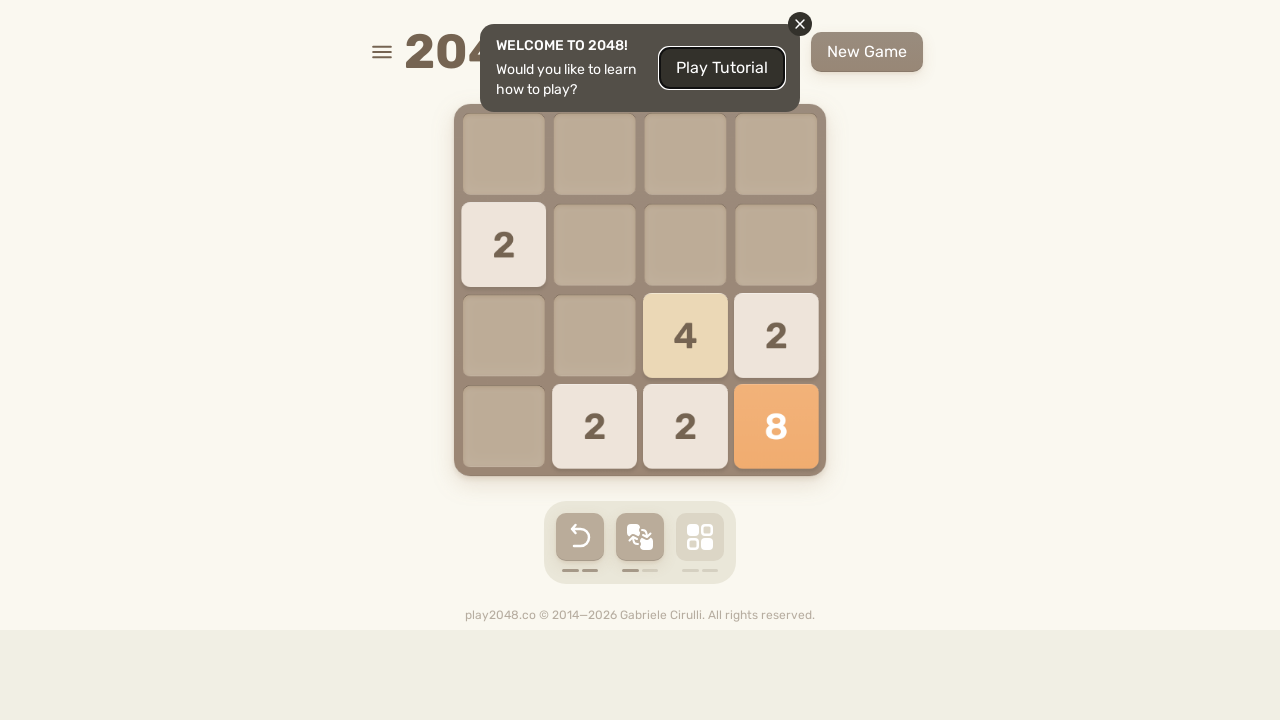

Pressed arrow key: ArrowLeft (move #9)
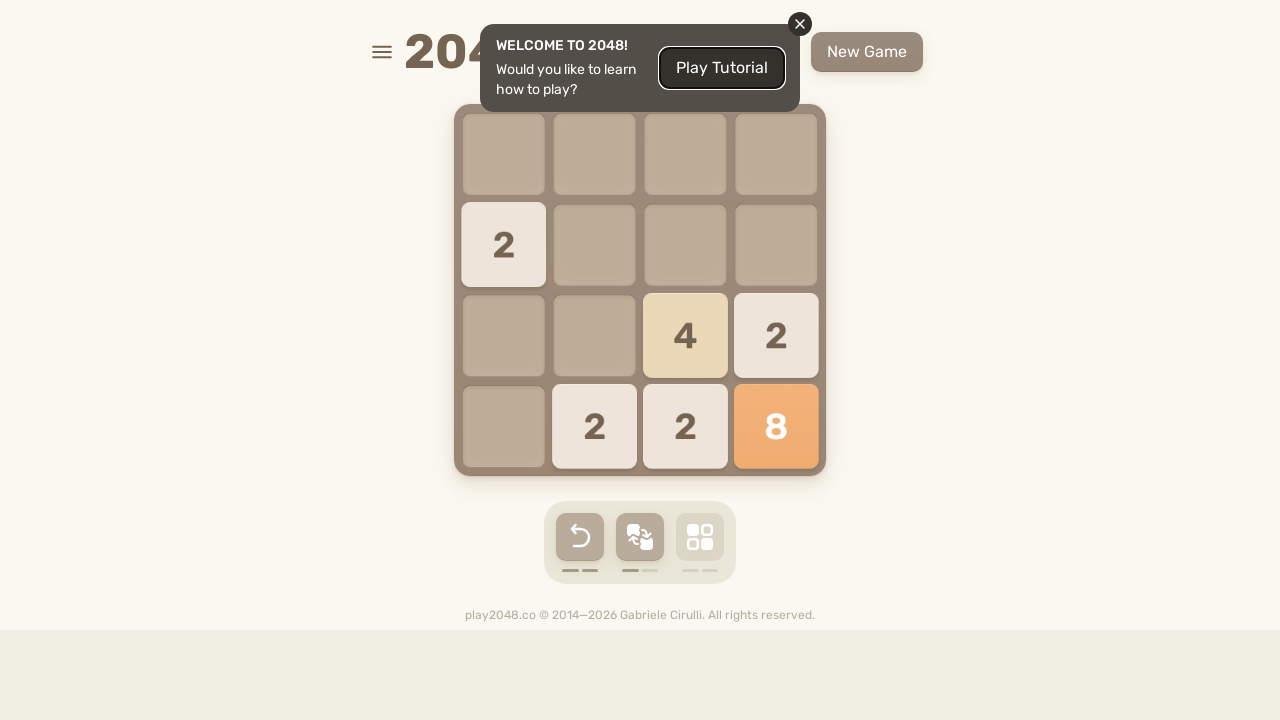

Waited 200ms before next move
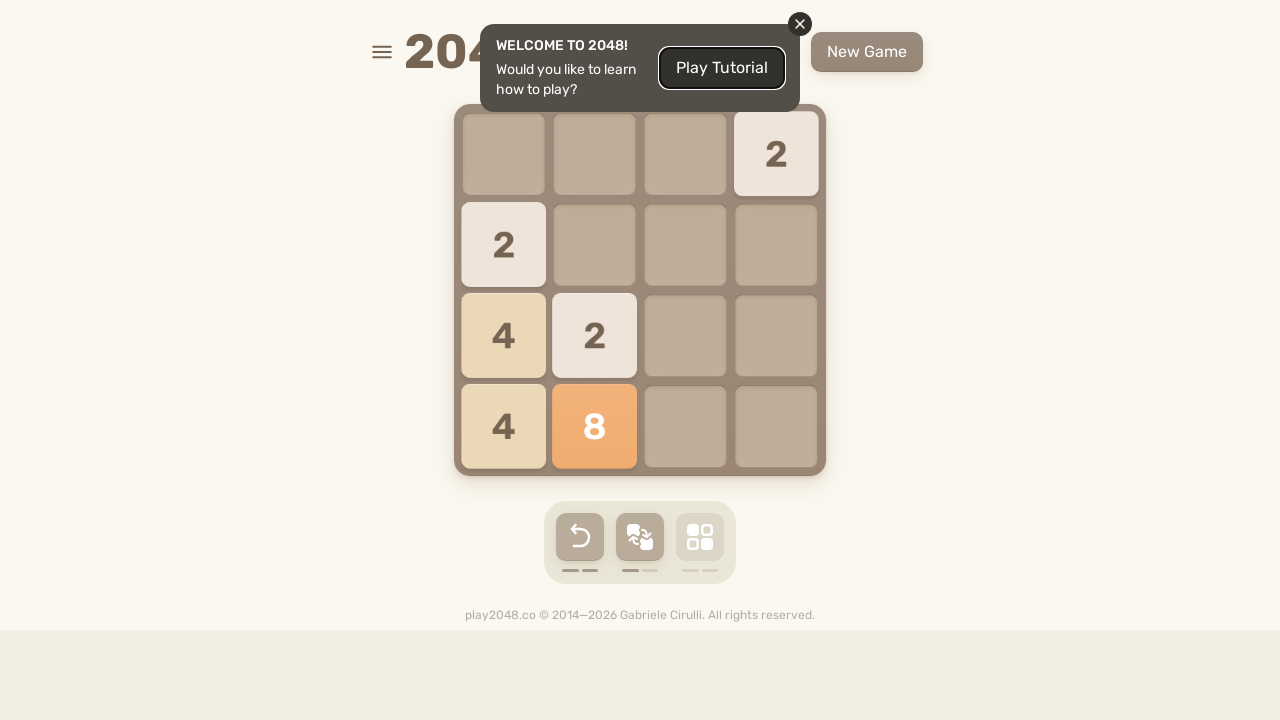

Checked for Game Over element
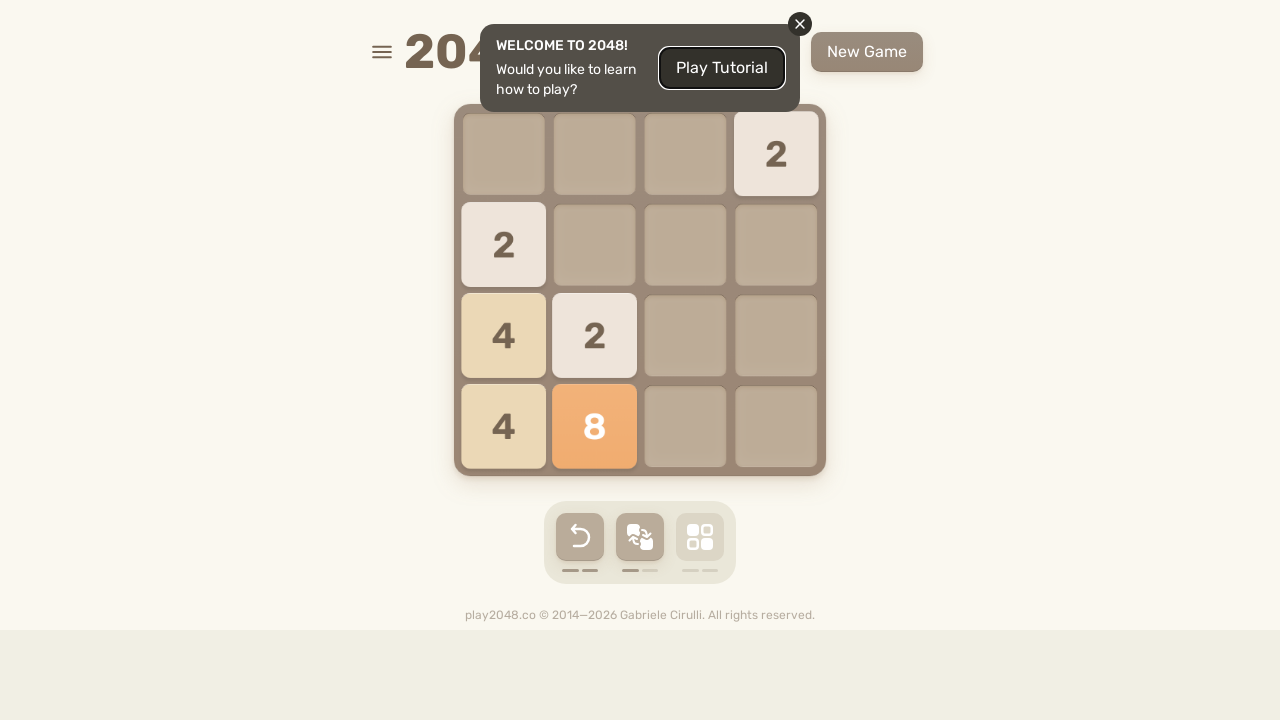

Pressed arrow key: ArrowUp (move #10)
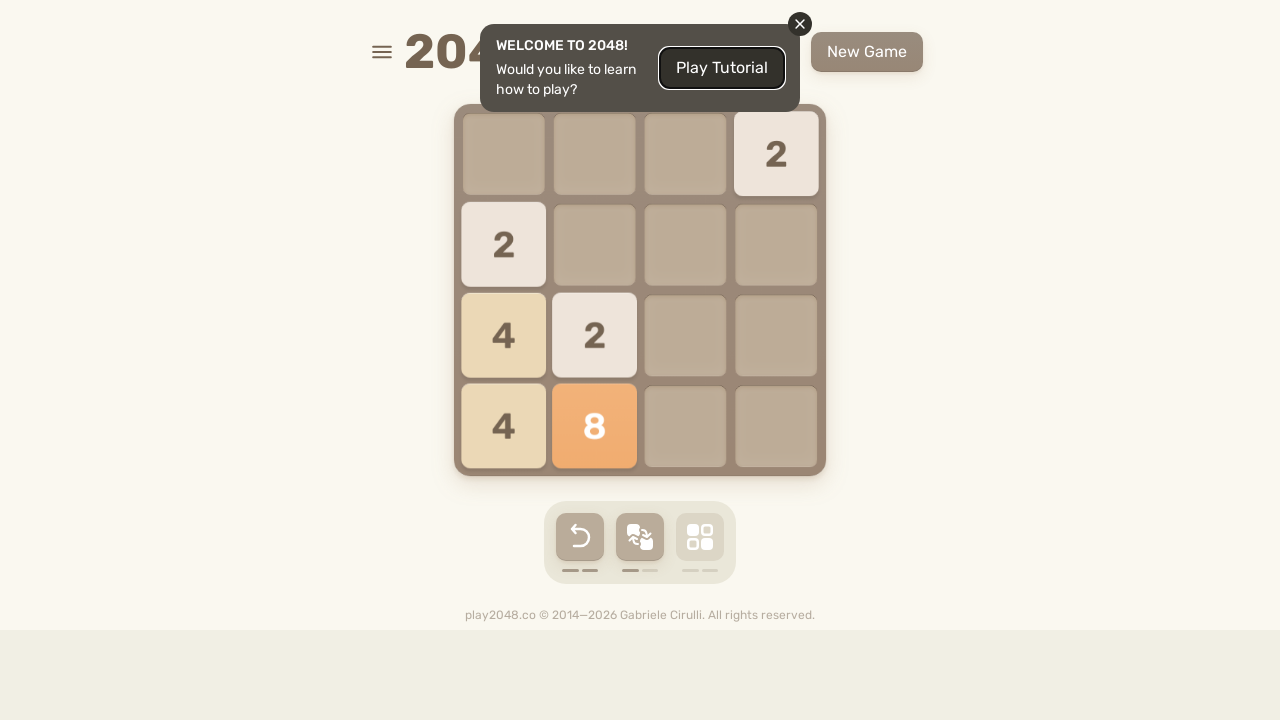

Waited 200ms before next move
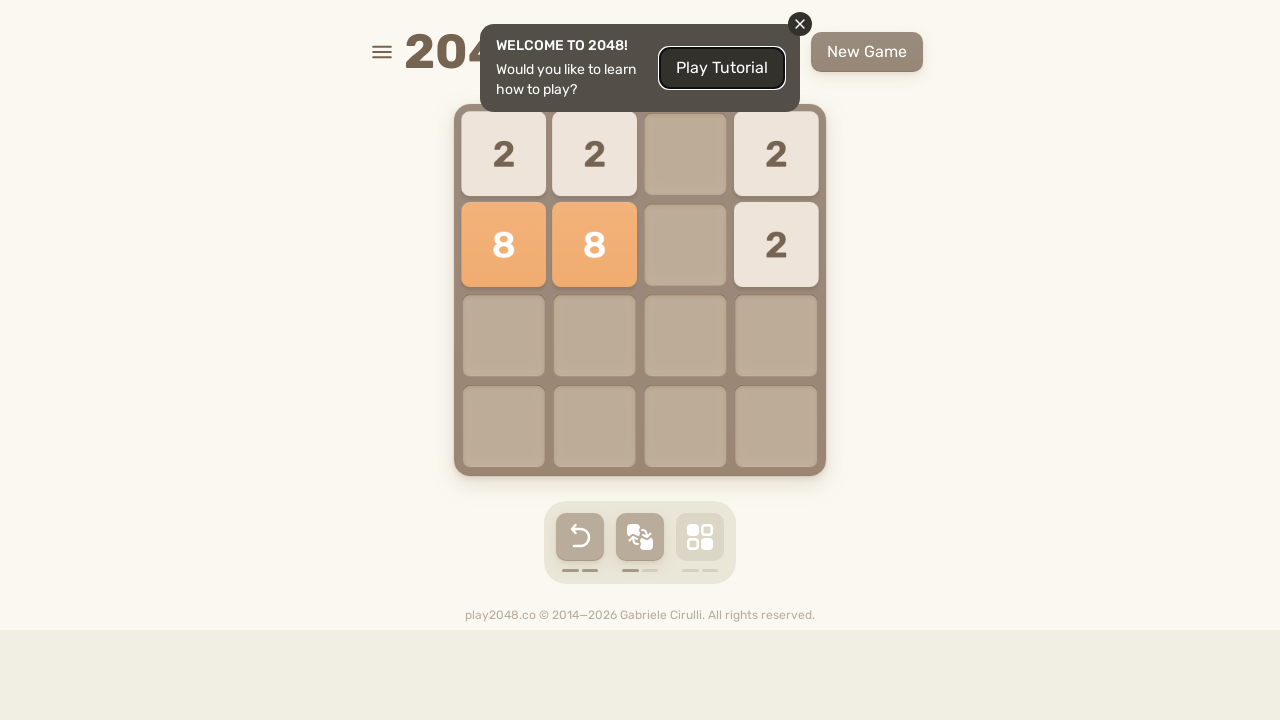

Checked for Game Over element
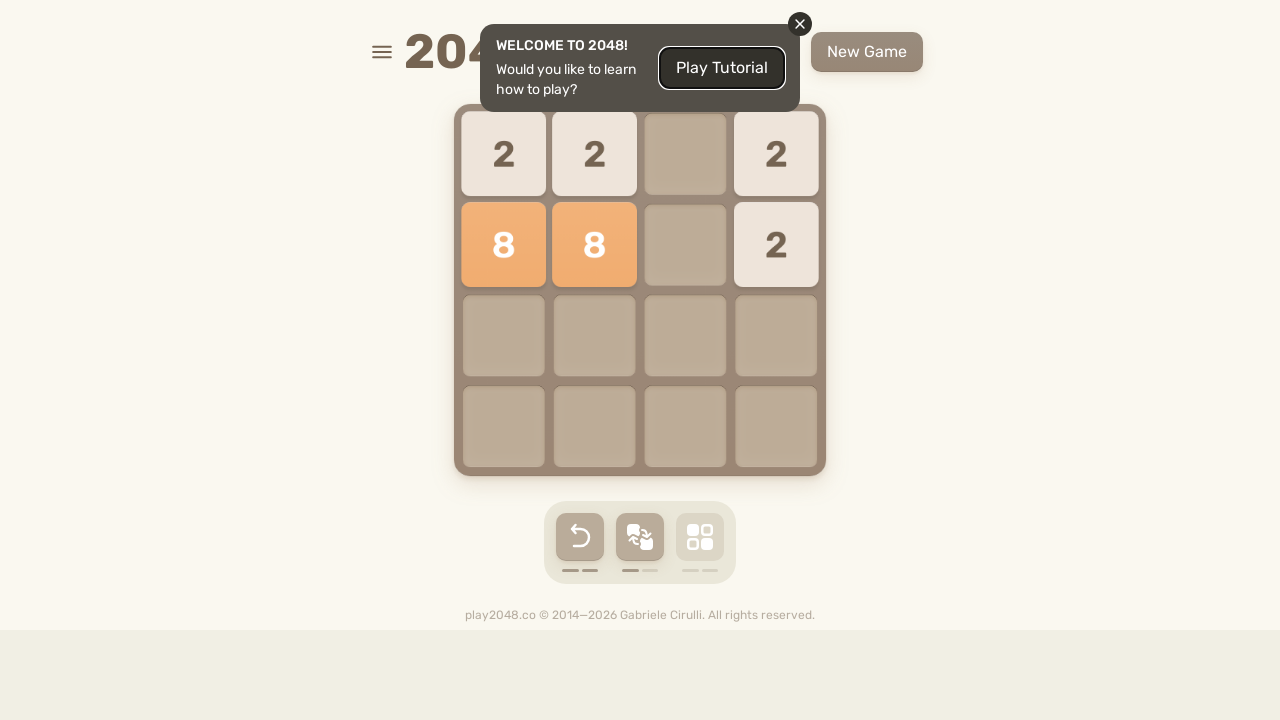

Pressed arrow key: ArrowRight (move #11)
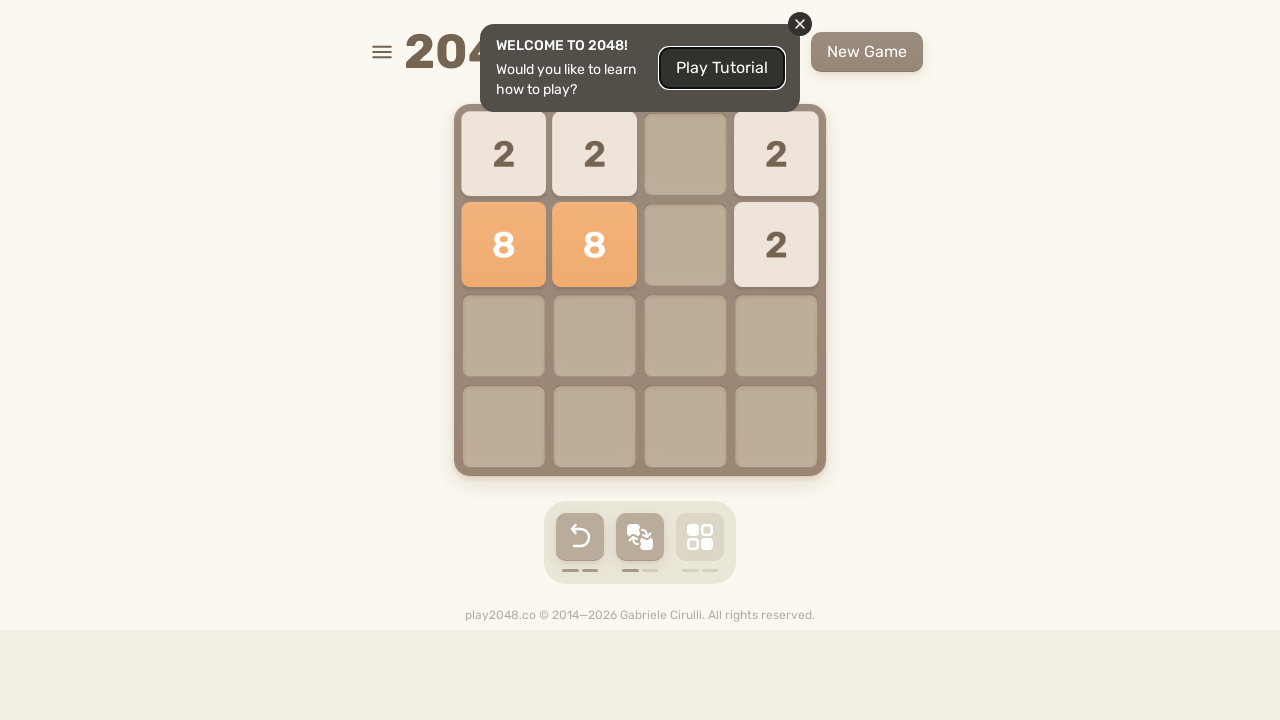

Waited 200ms before next move
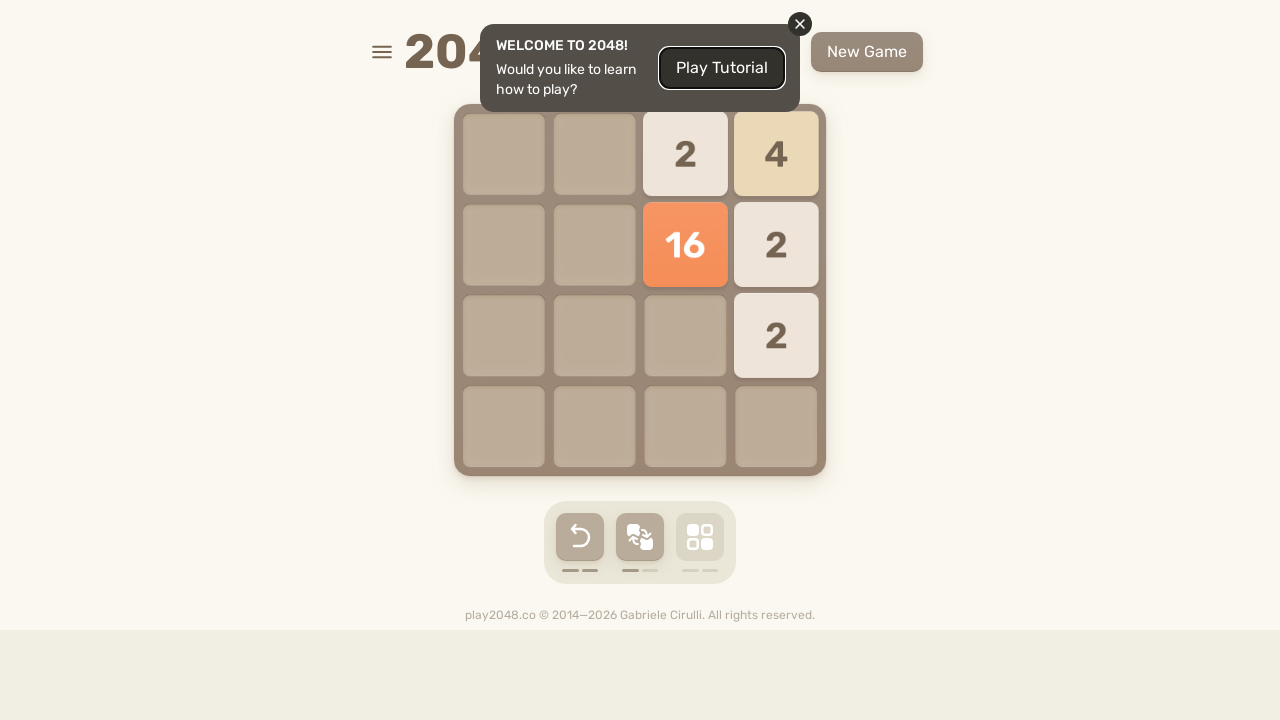

Checked for Game Over element
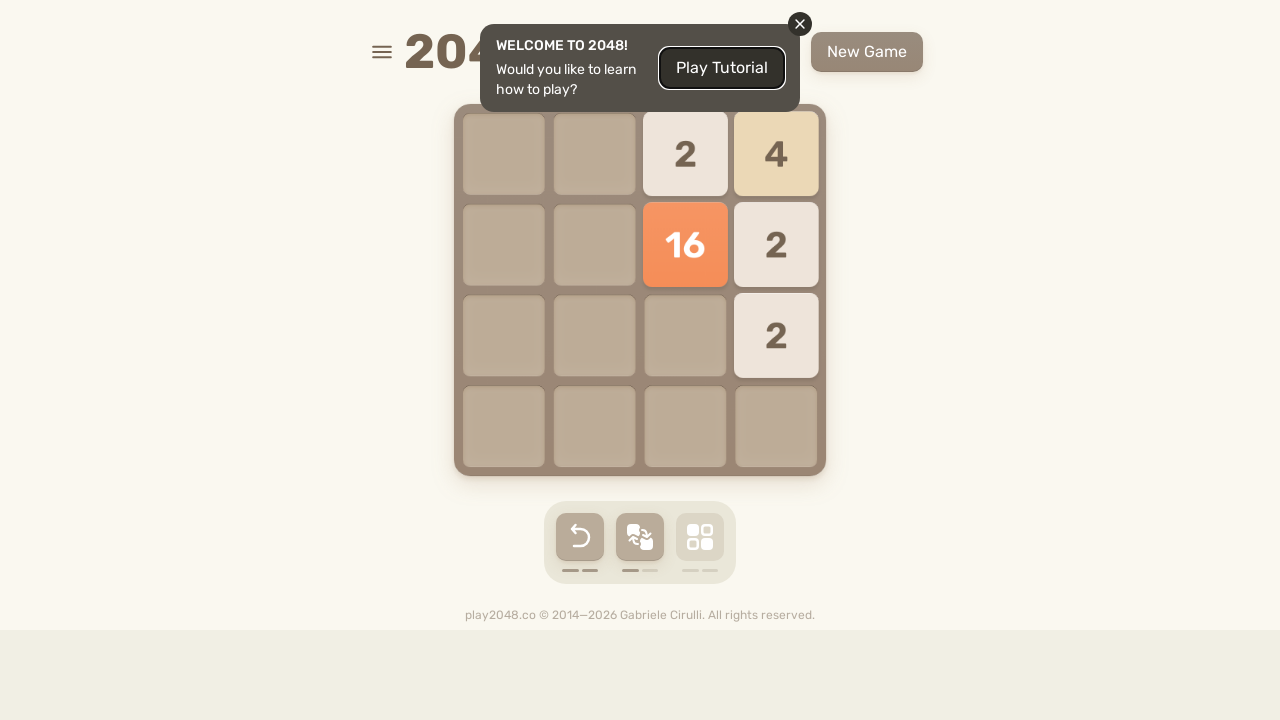

Pressed arrow key: ArrowDown (move #12)
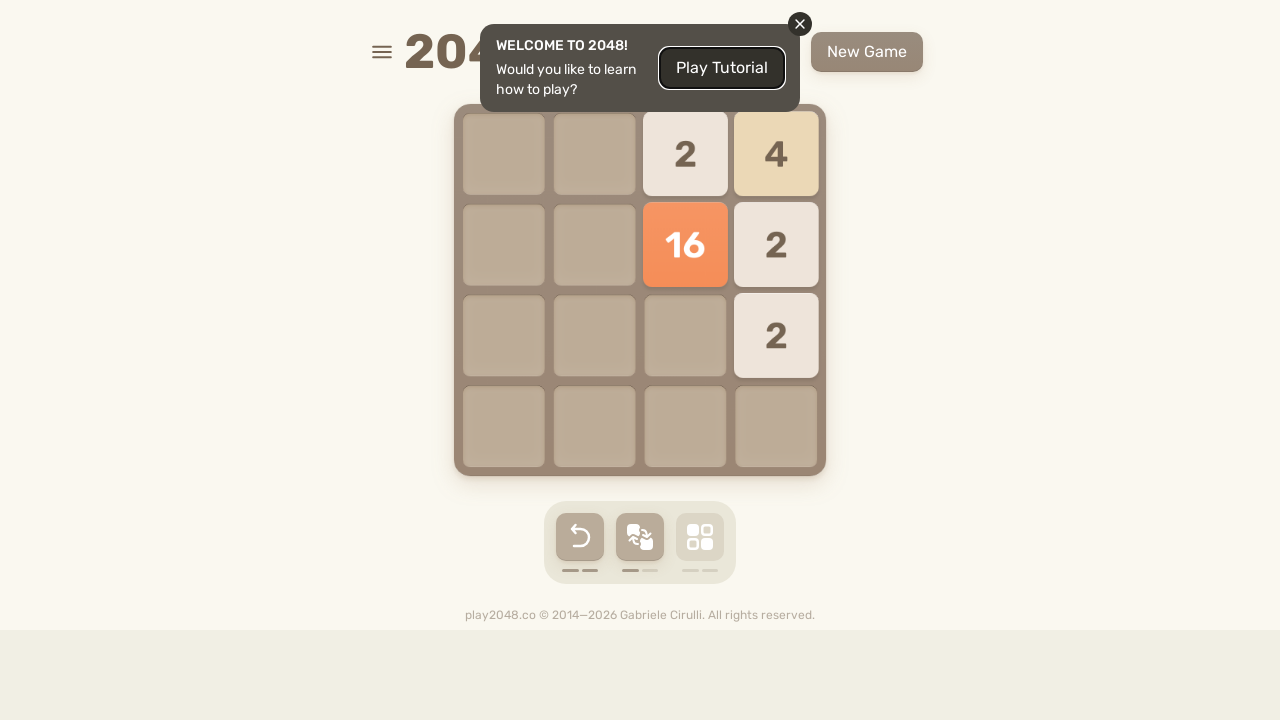

Waited 200ms before next move
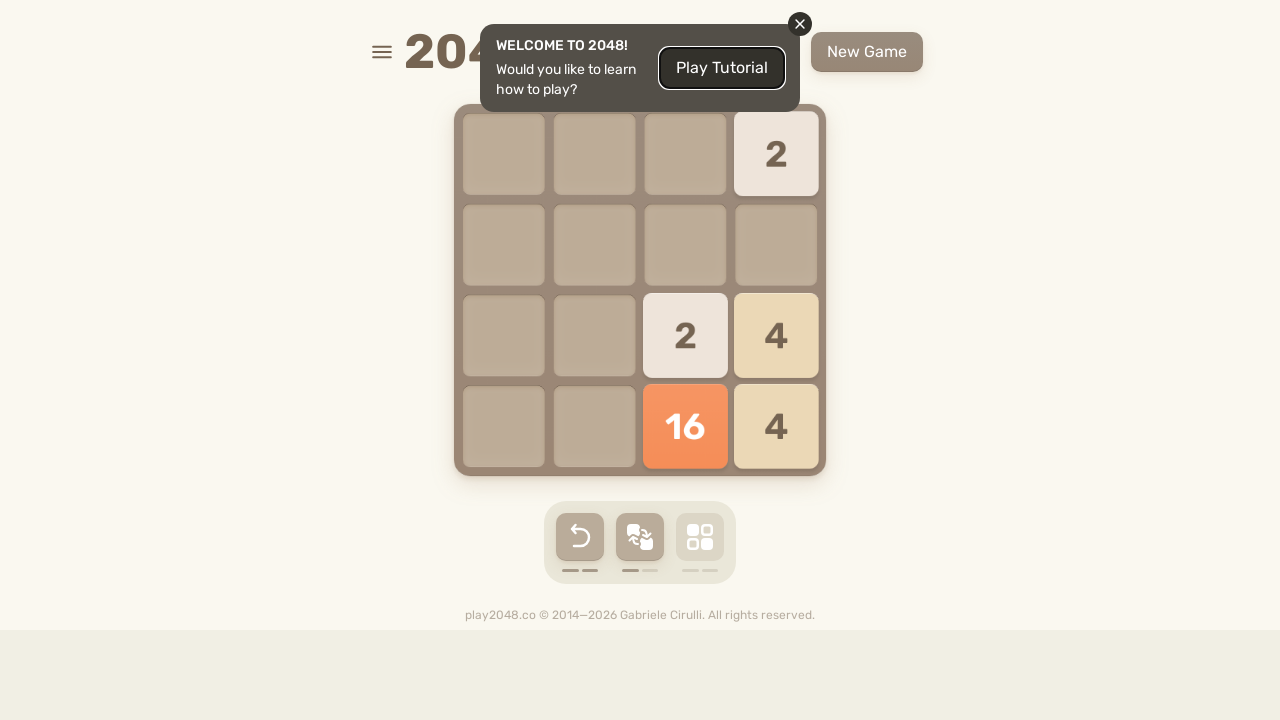

Checked for Game Over element
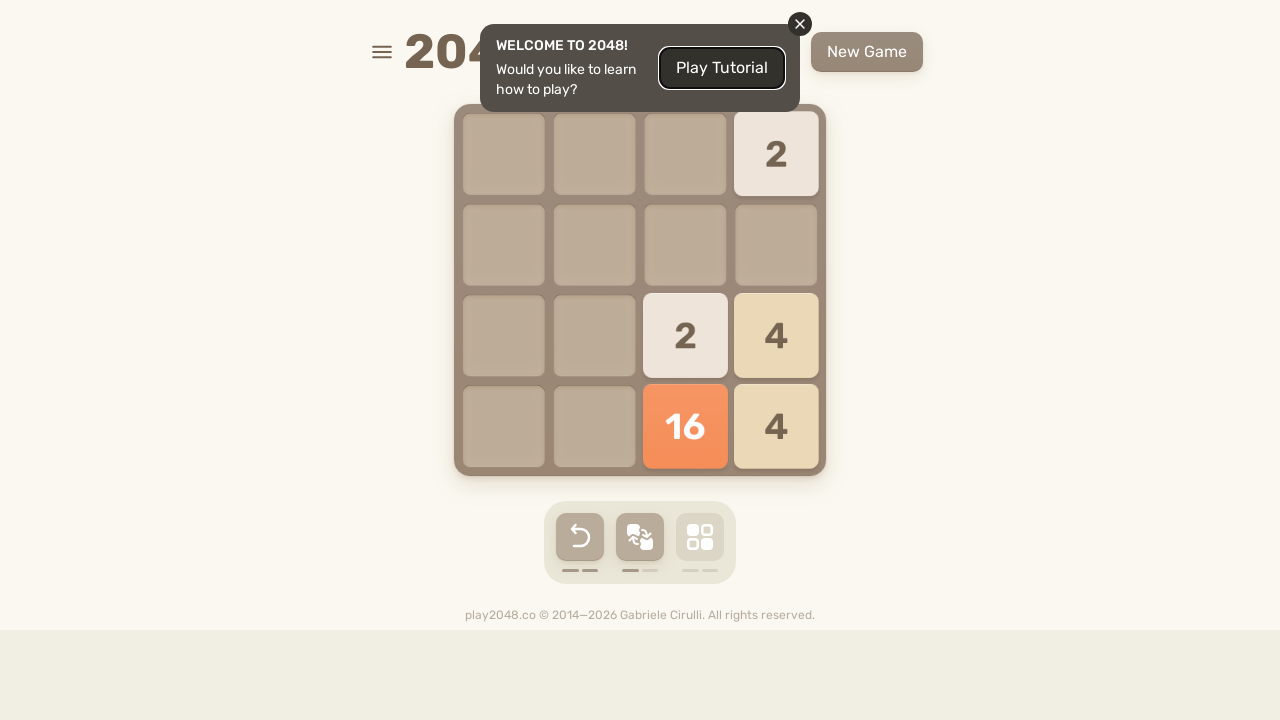

Pressed arrow key: ArrowLeft (move #13)
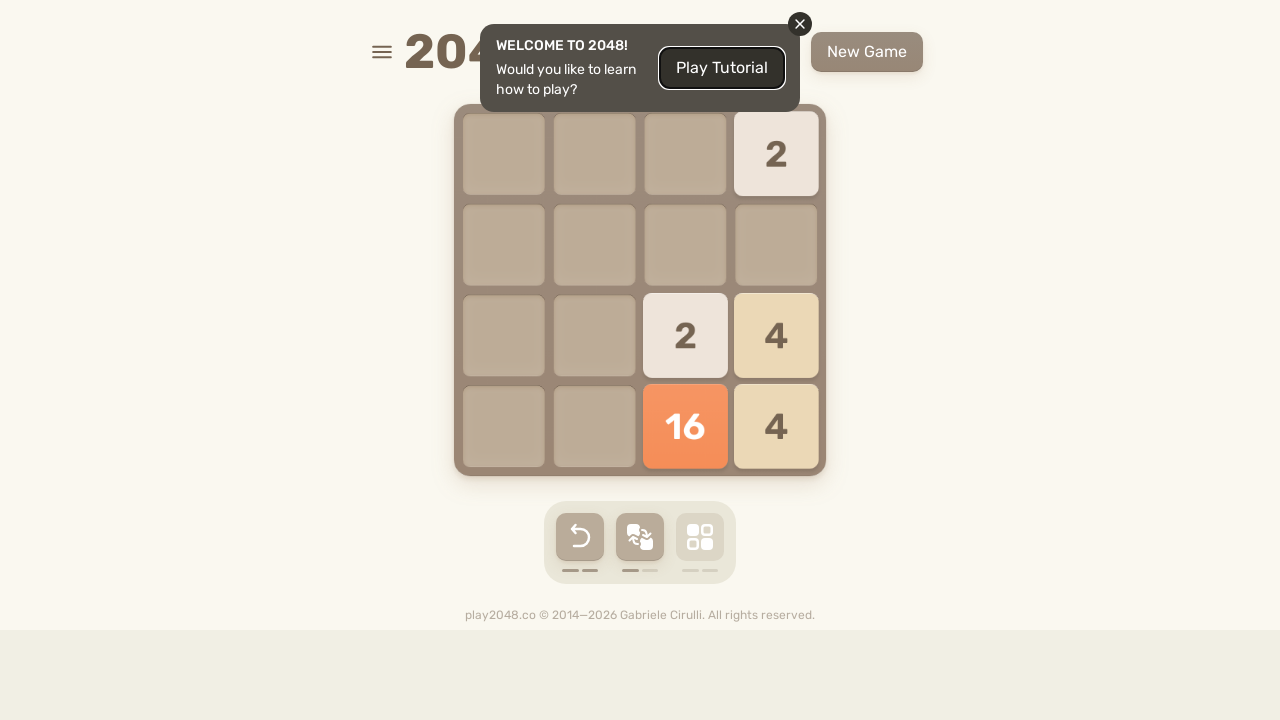

Waited 200ms before next move
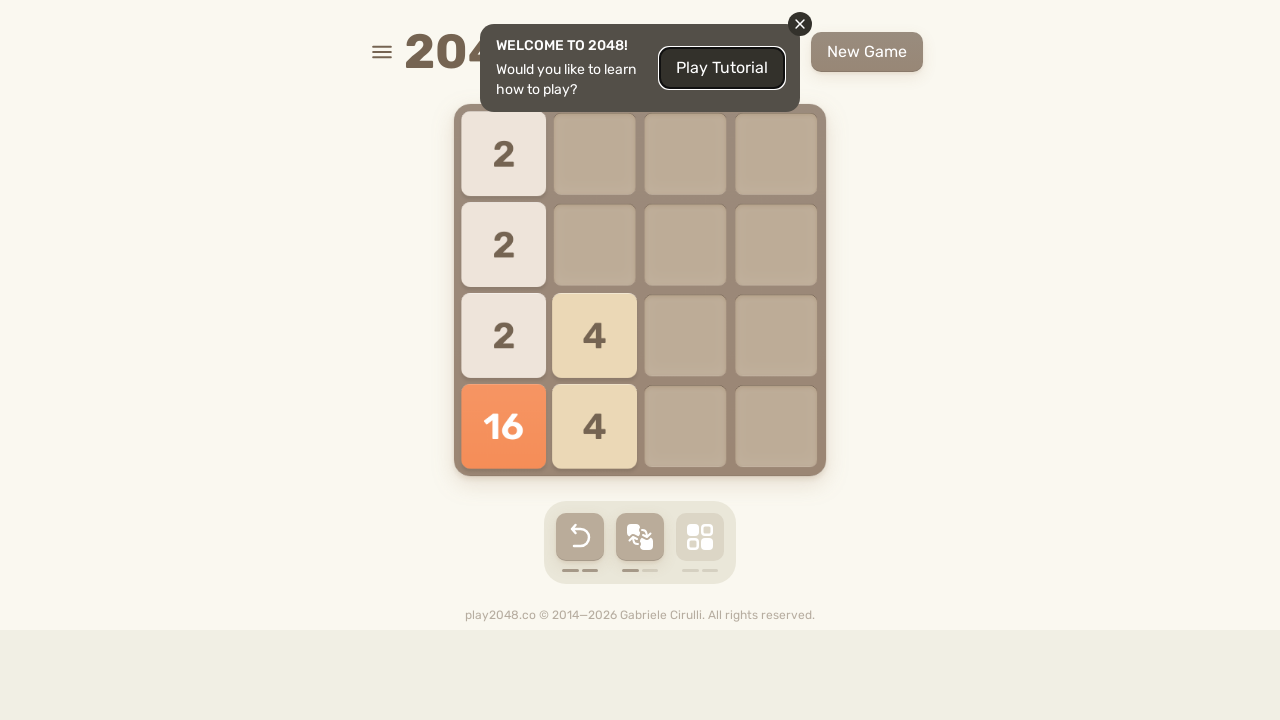

Checked for Game Over element
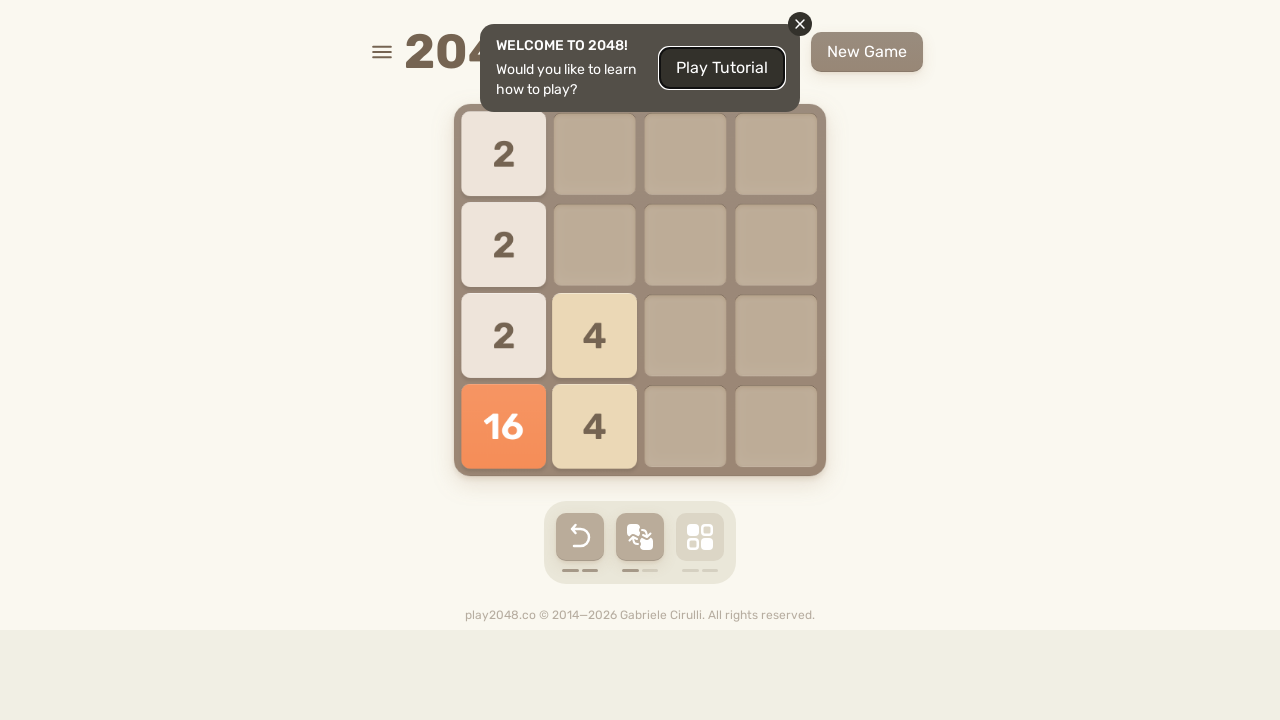

Pressed arrow key: ArrowUp (move #14)
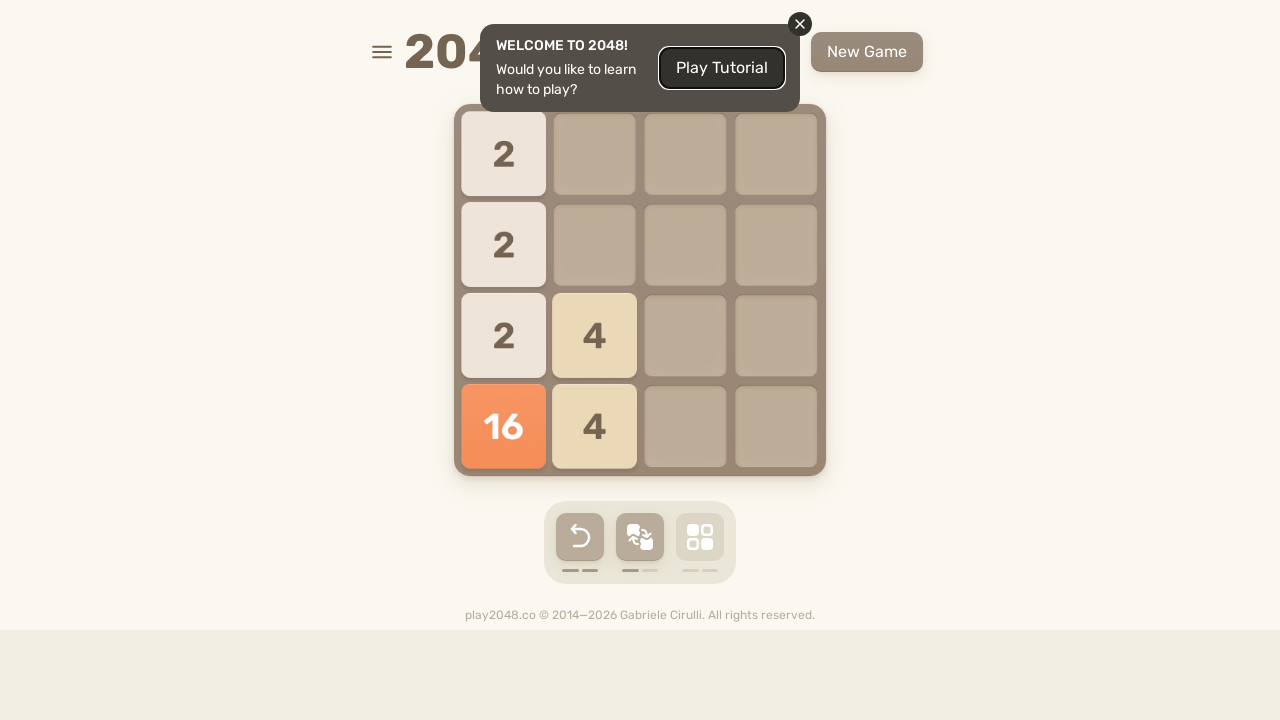

Waited 200ms before next move
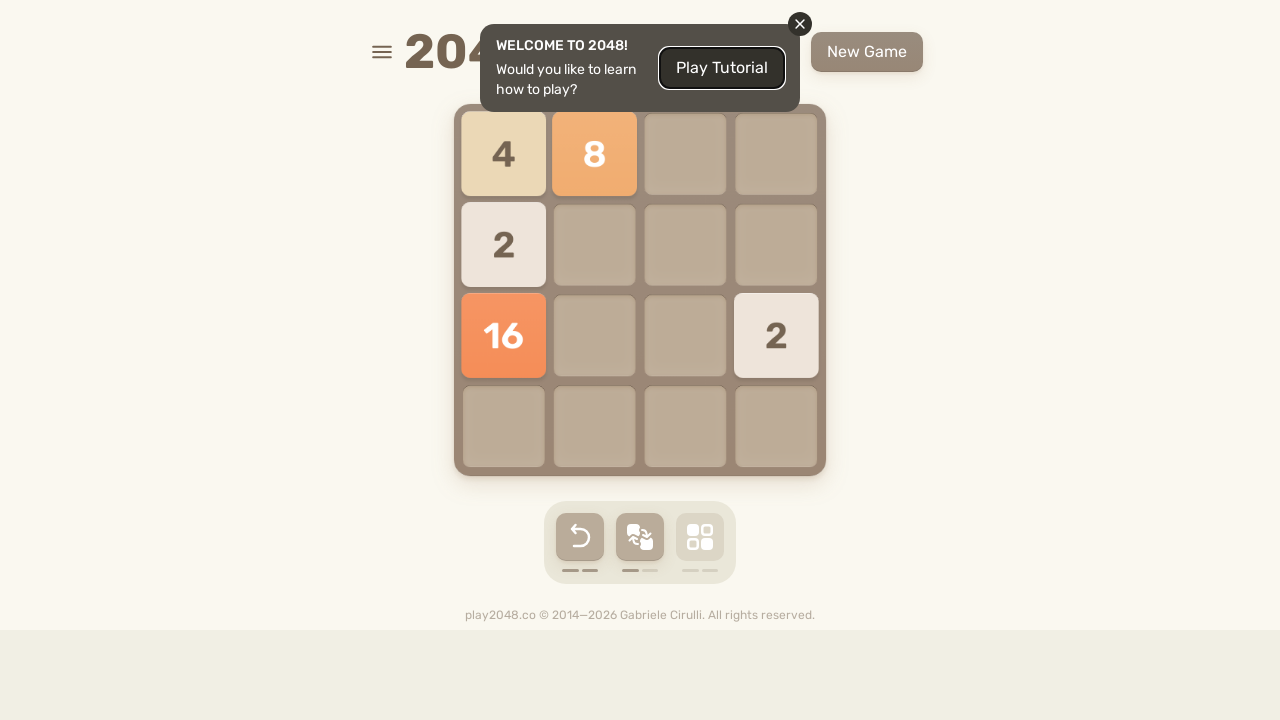

Checked for Game Over element
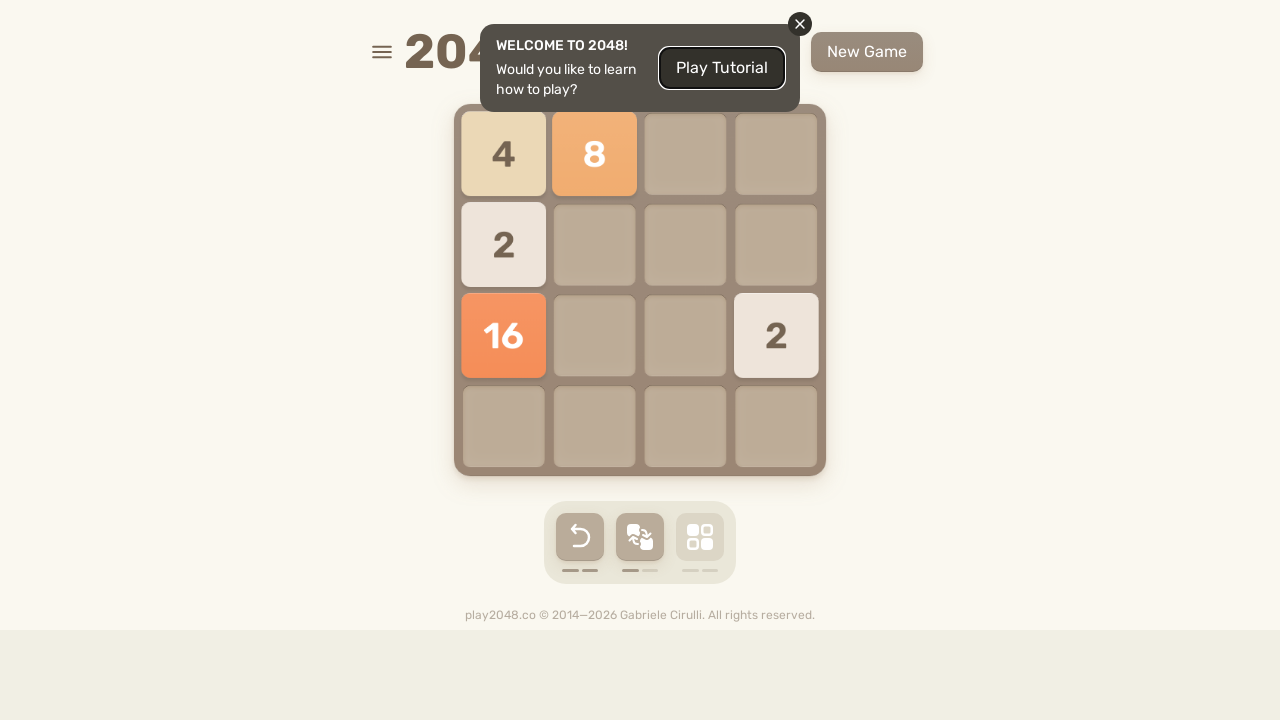

Pressed arrow key: ArrowRight (move #15)
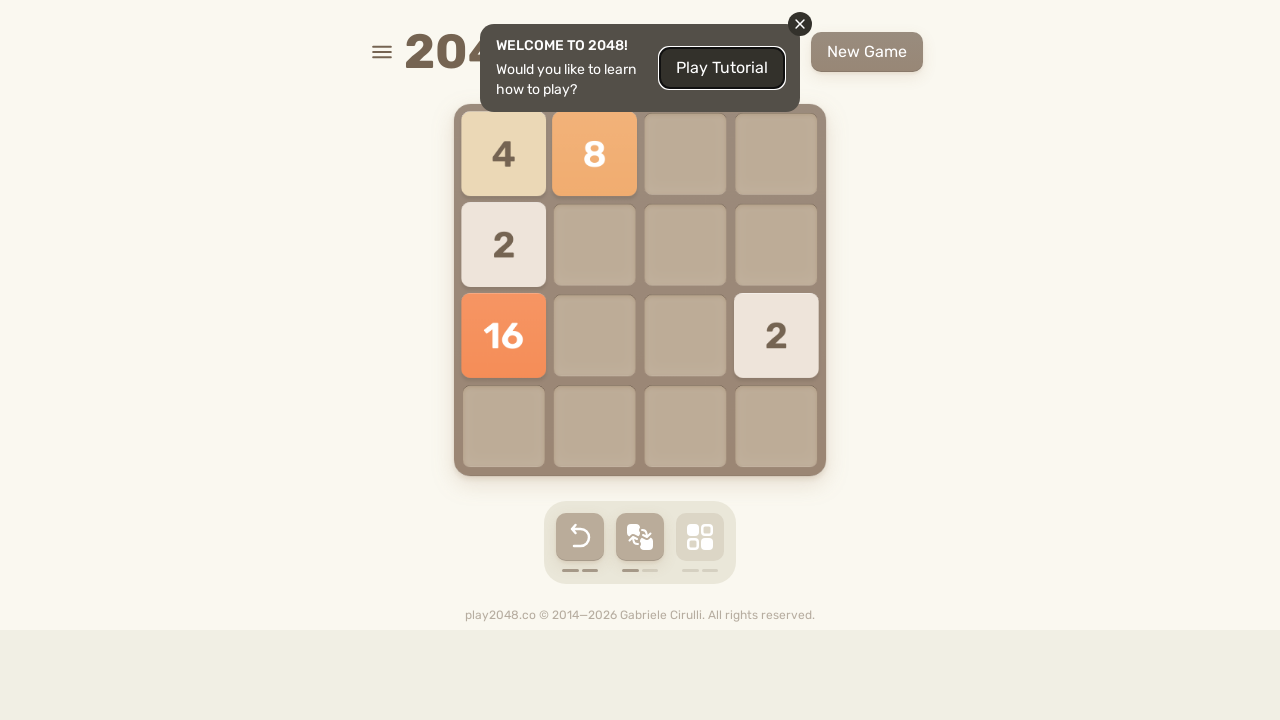

Waited 200ms before next move
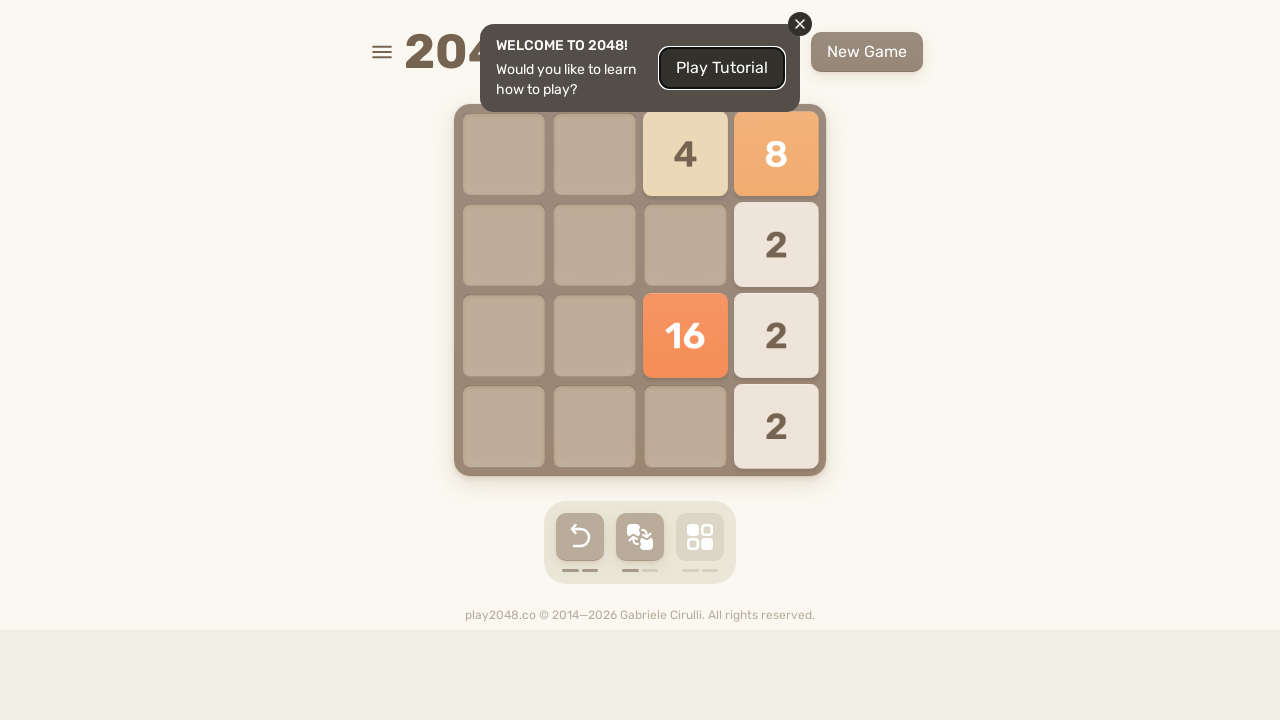

Checked for Game Over element
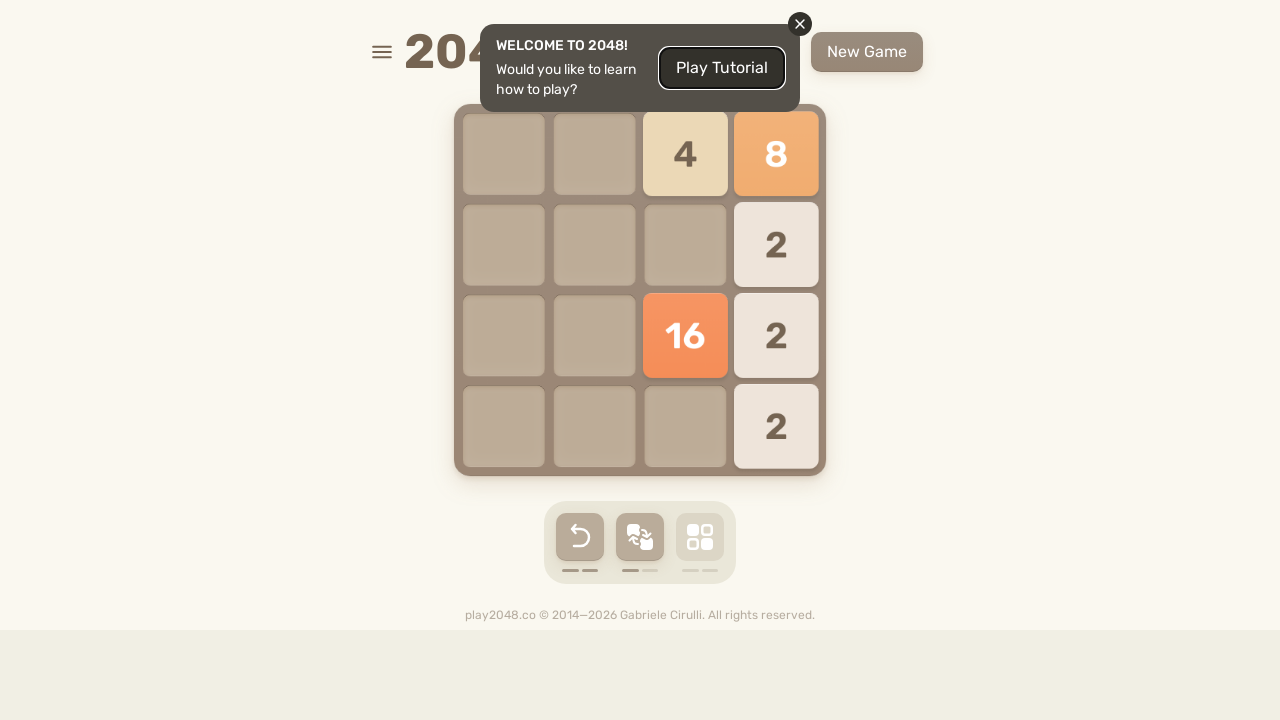

Pressed arrow key: ArrowDown (move #16)
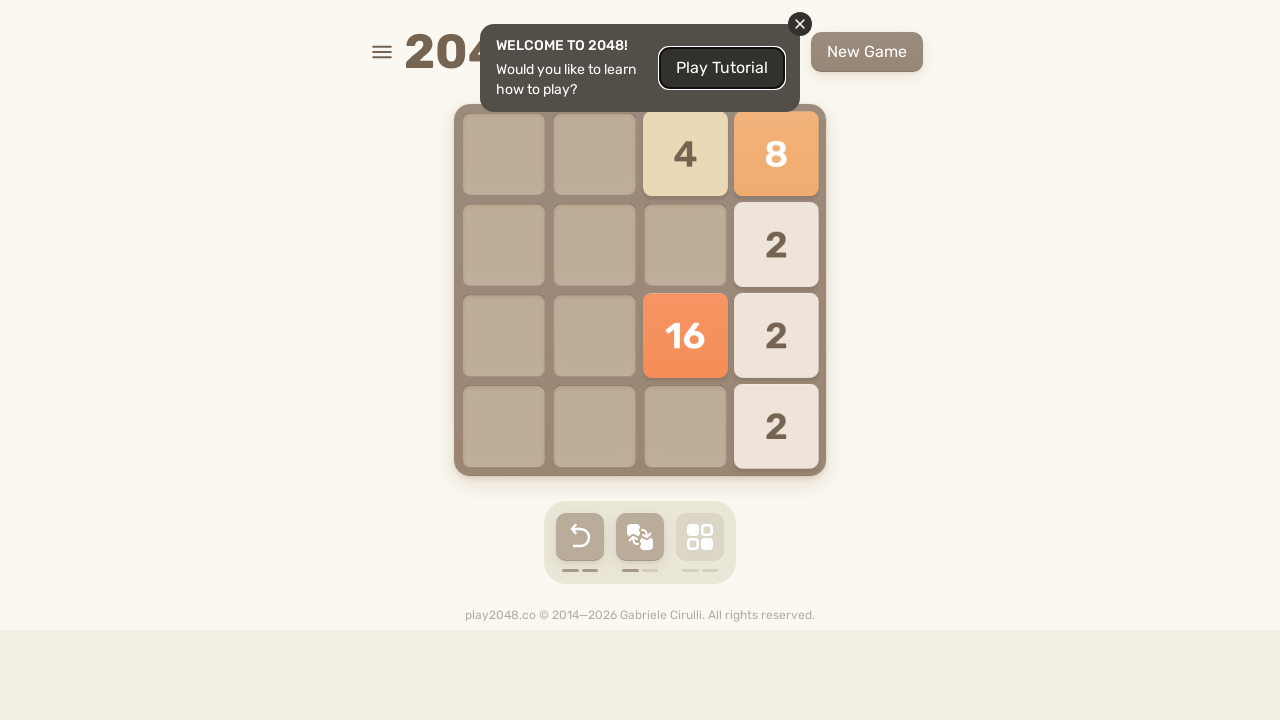

Waited 200ms before next move
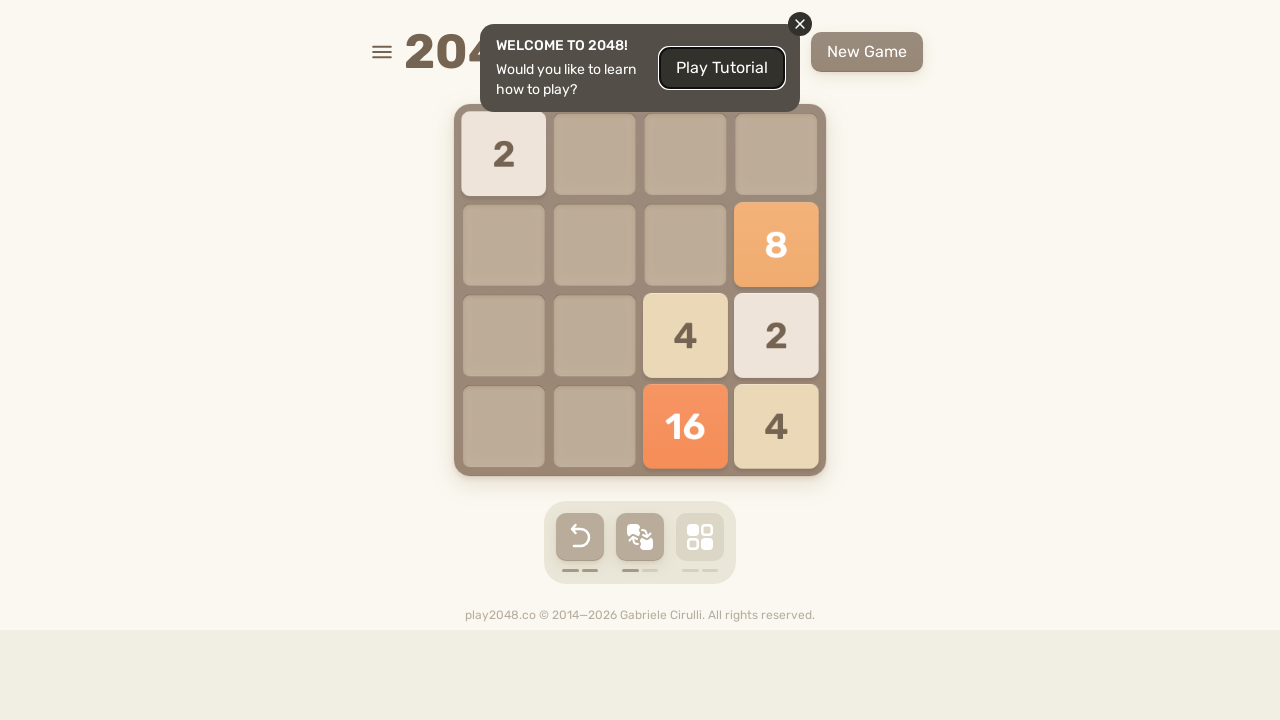

Checked for Game Over element
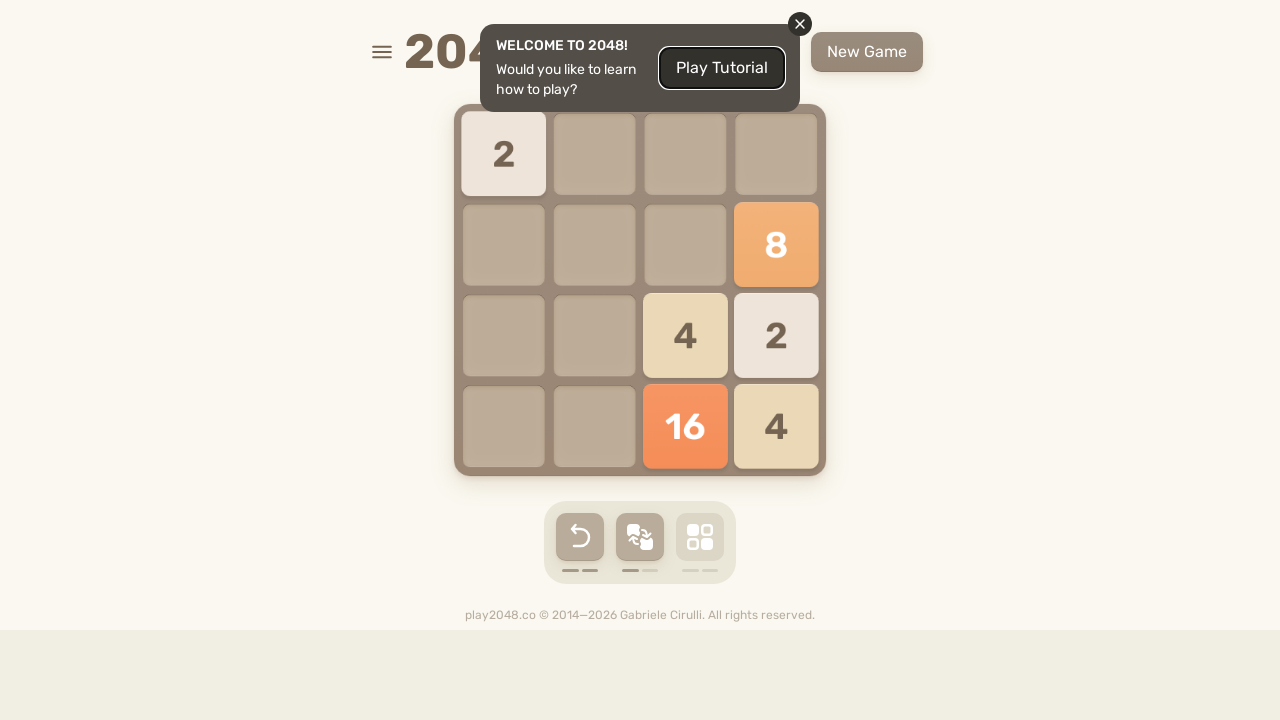

Pressed arrow key: ArrowLeft (move #17)
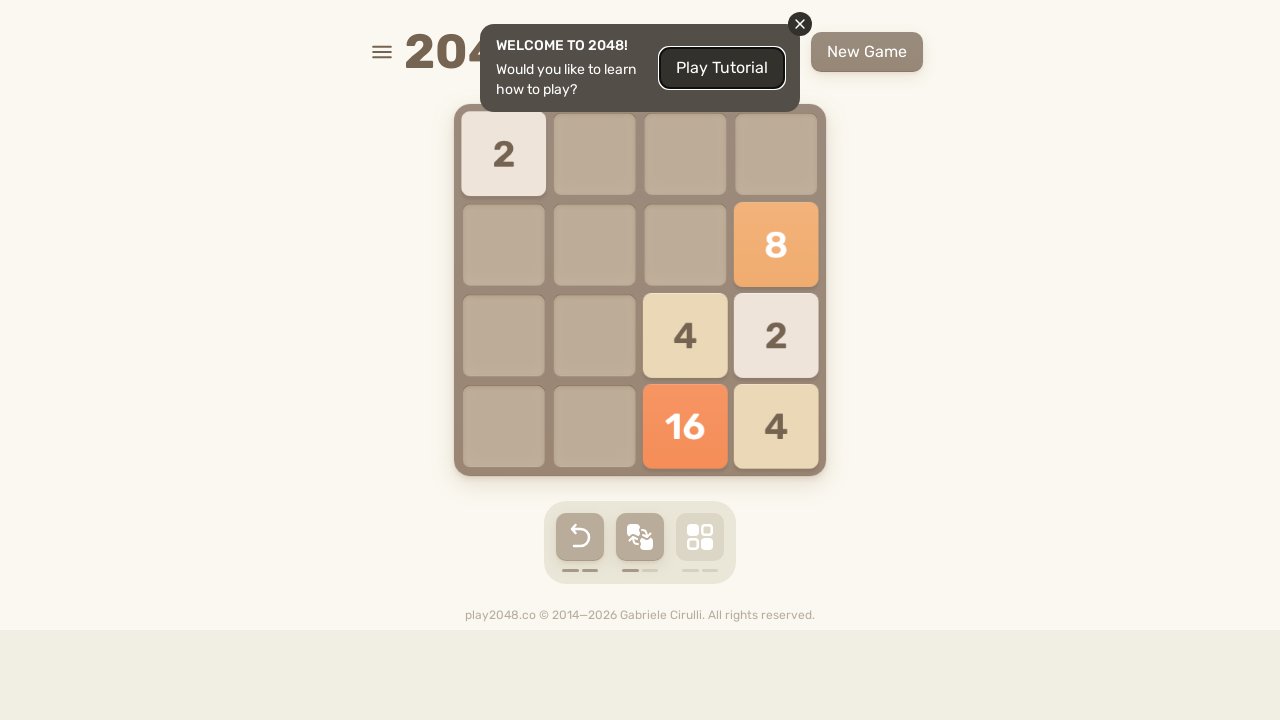

Waited 200ms before next move
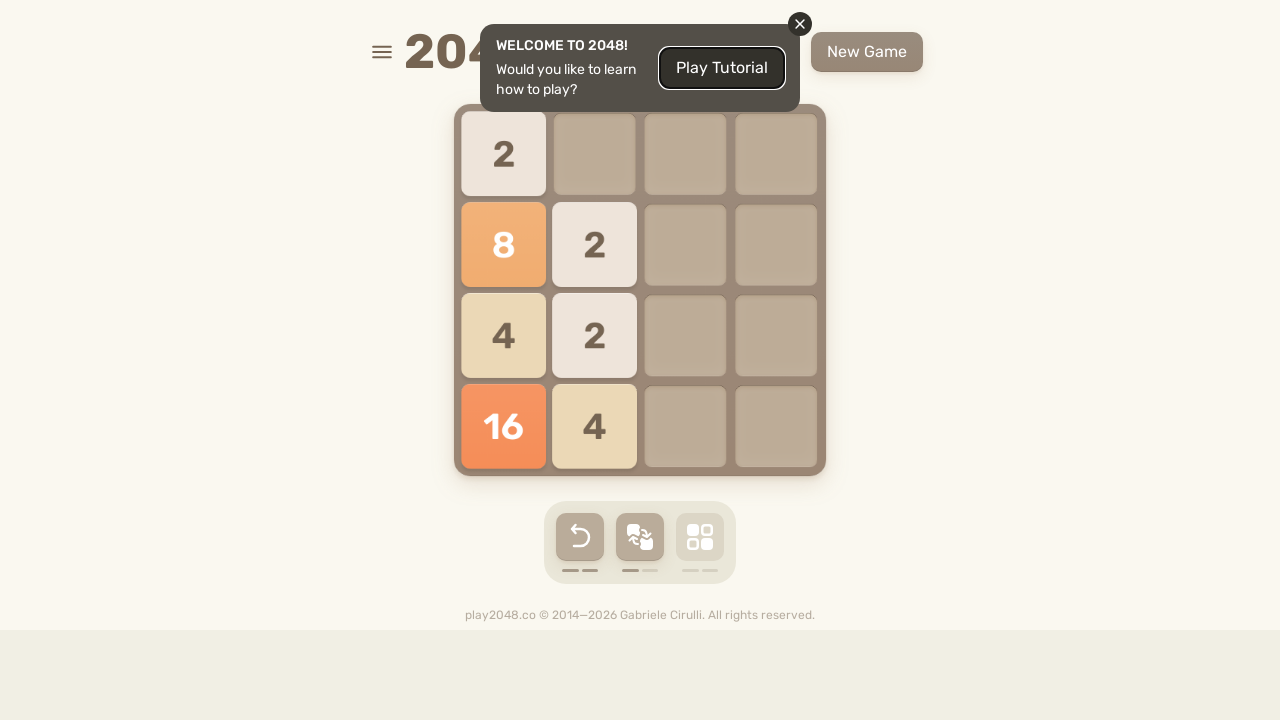

Checked for Game Over element
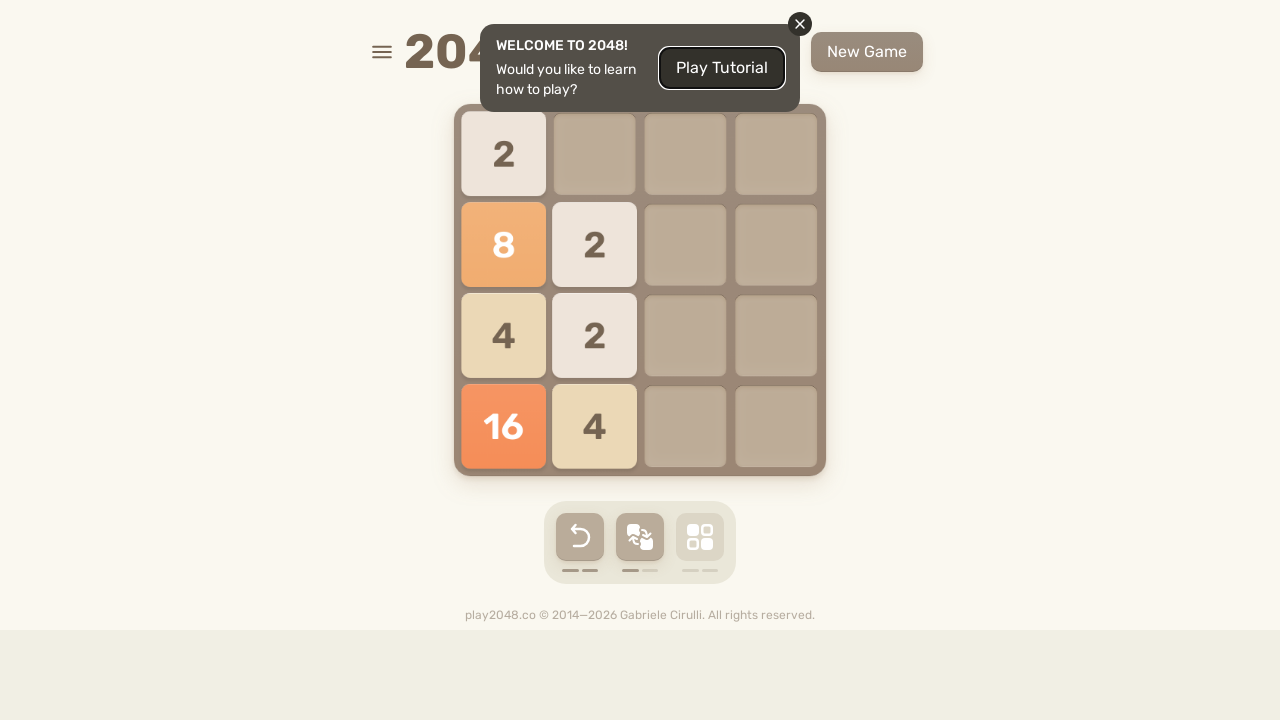

Pressed arrow key: ArrowUp (move #18)
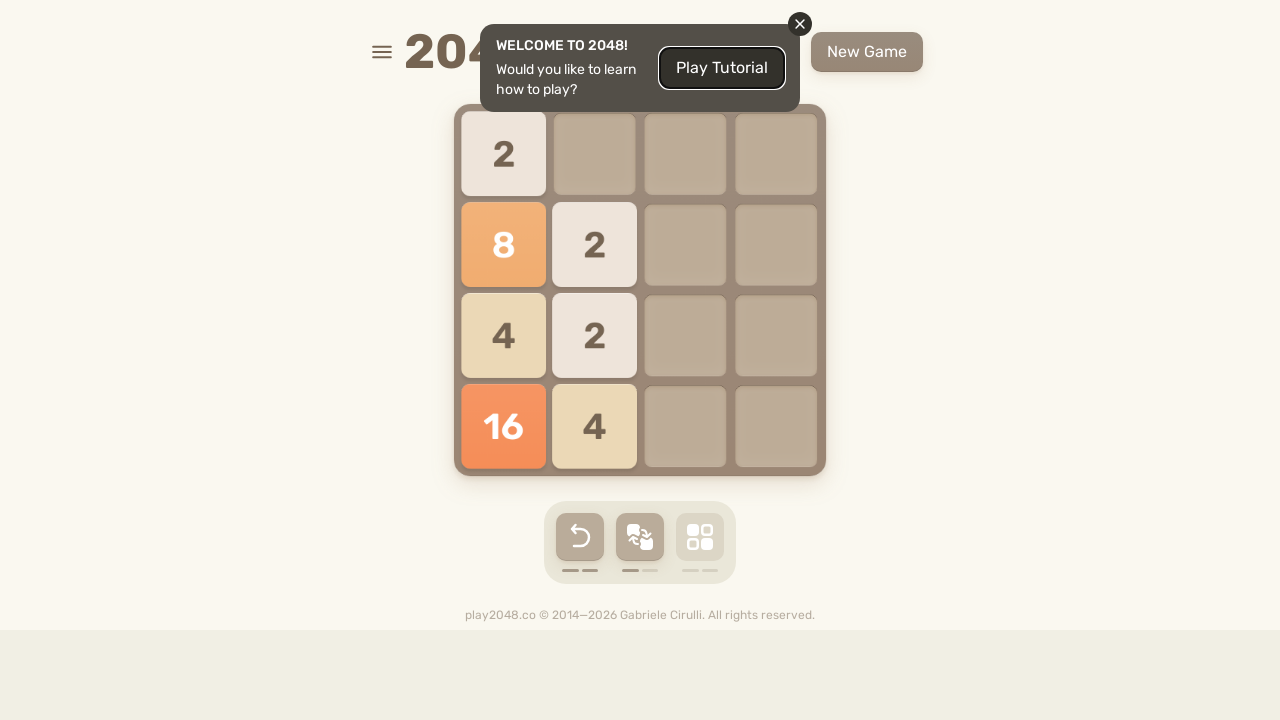

Waited 200ms before next move
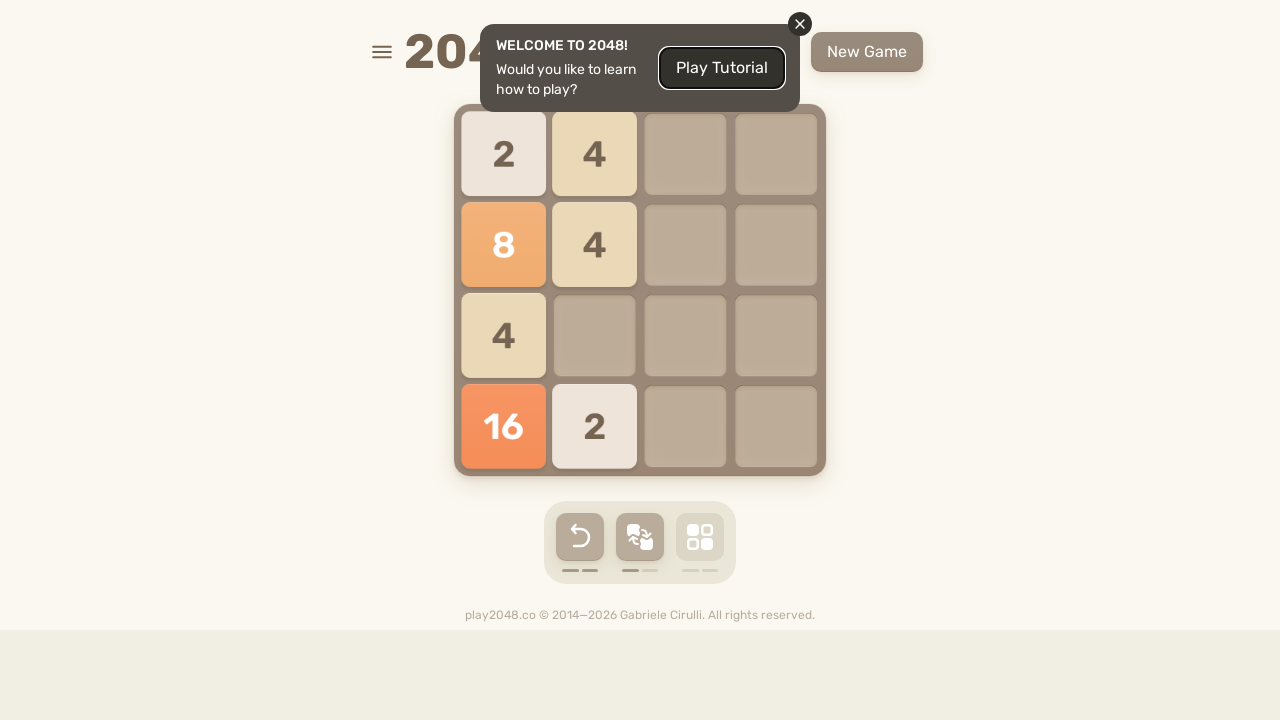

Checked for Game Over element
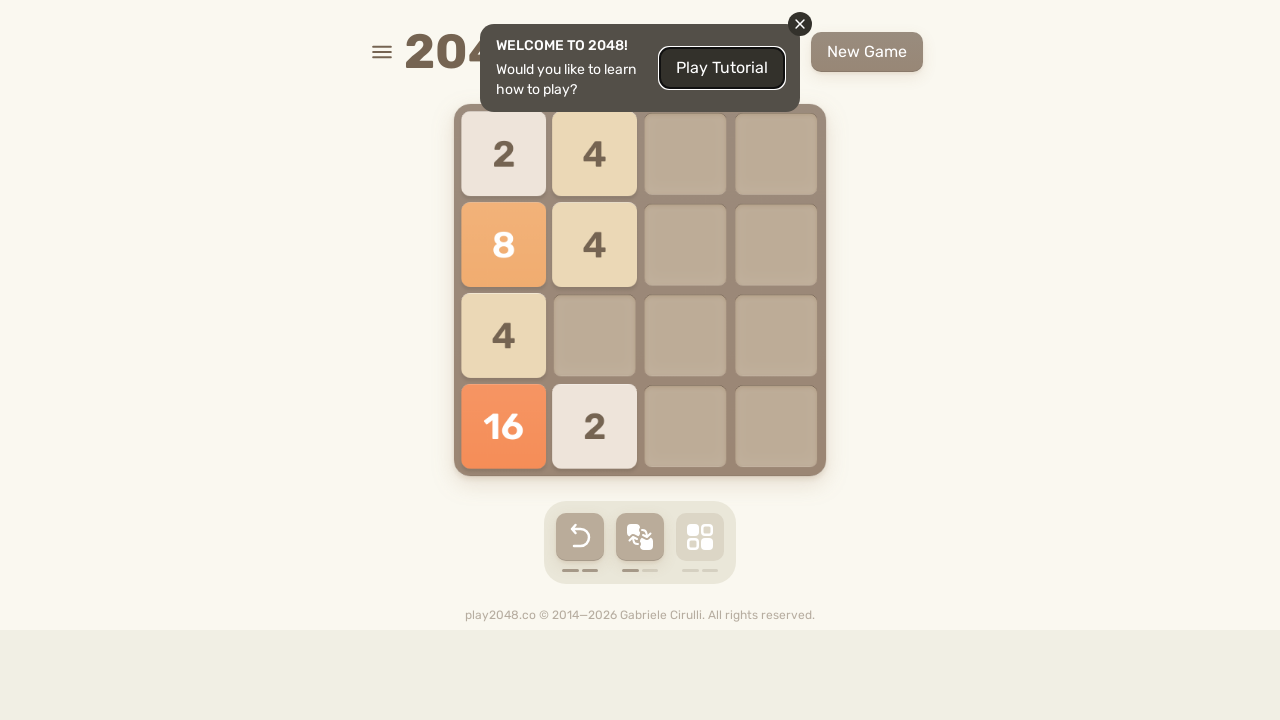

Pressed arrow key: ArrowRight (move #19)
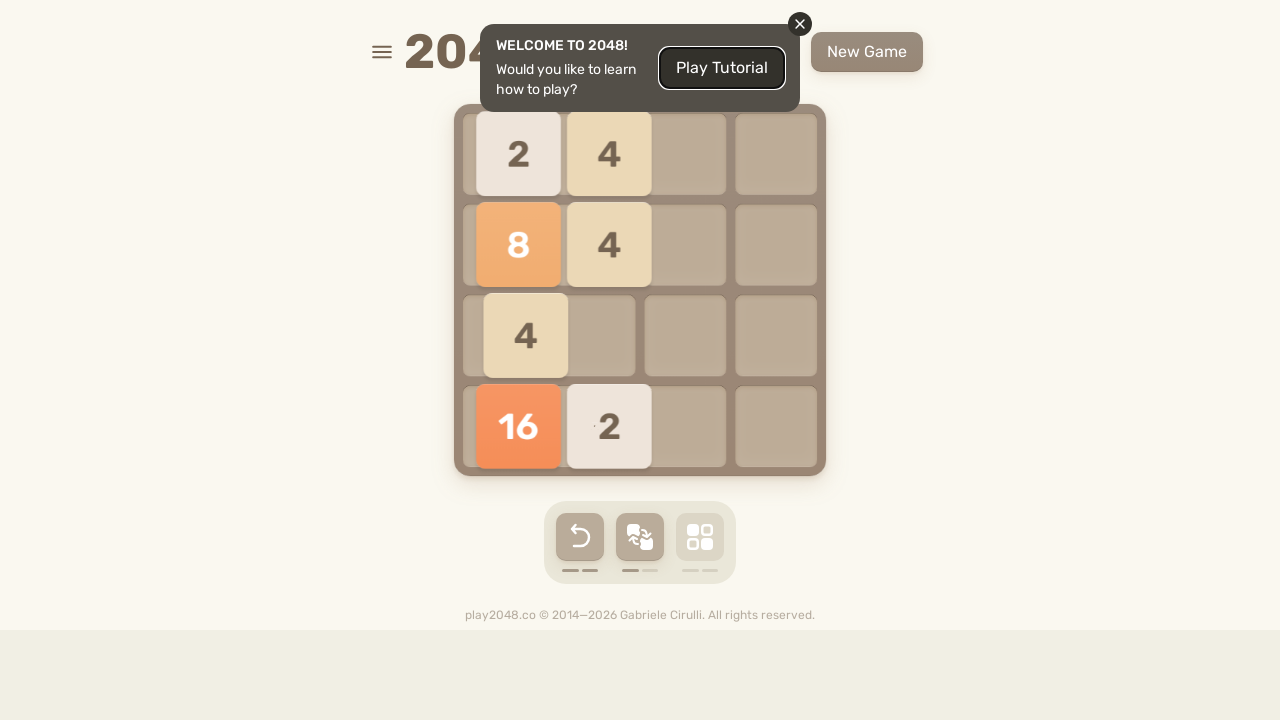

Waited 200ms before next move
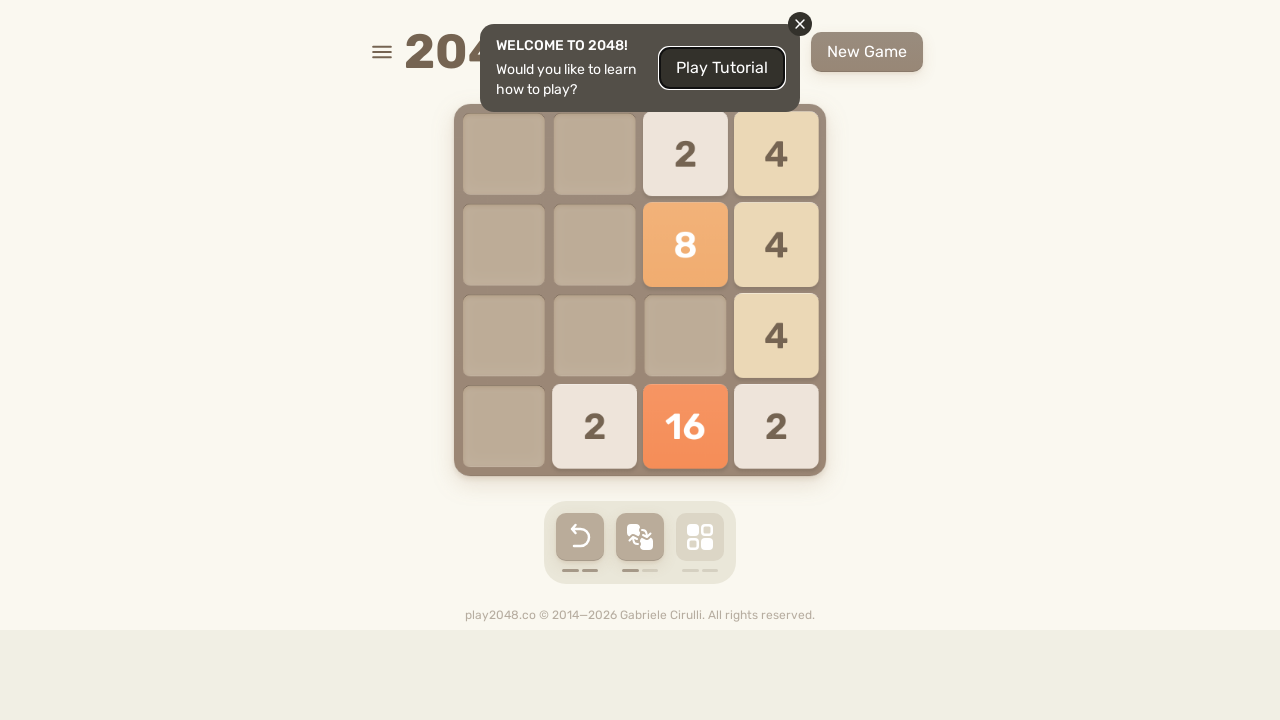

Checked for Game Over element
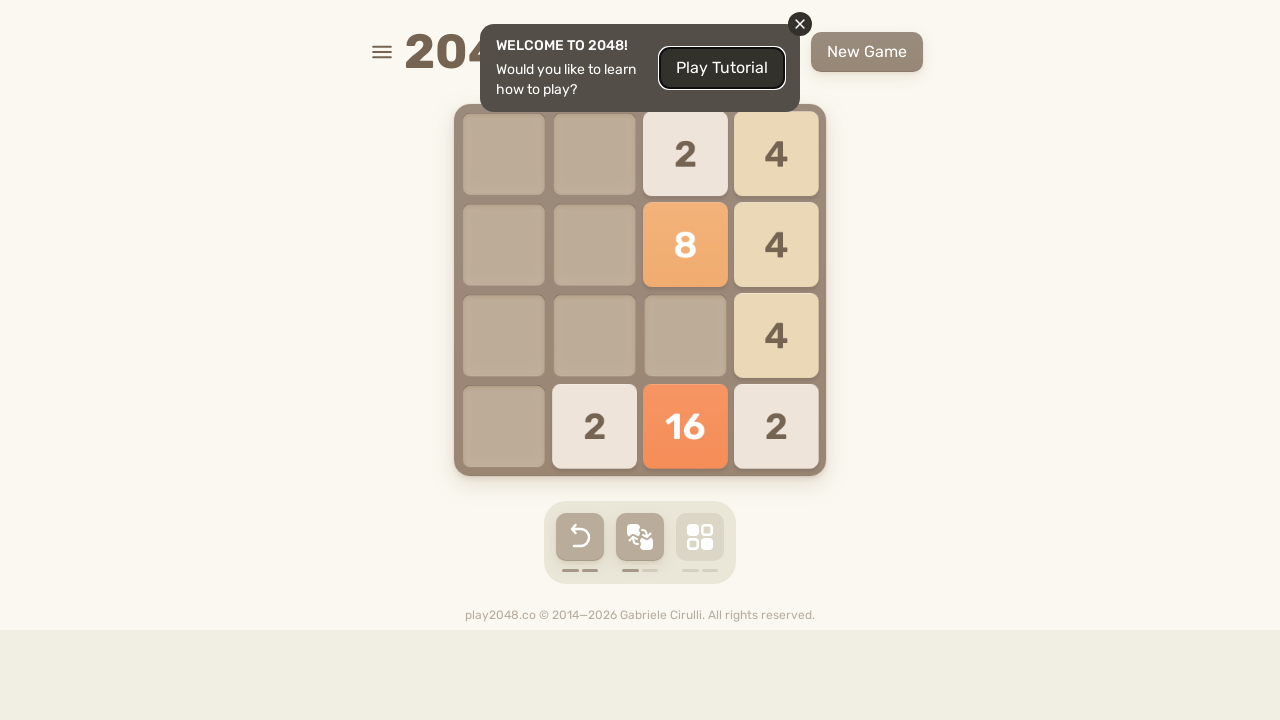

Pressed arrow key: ArrowDown (move #20)
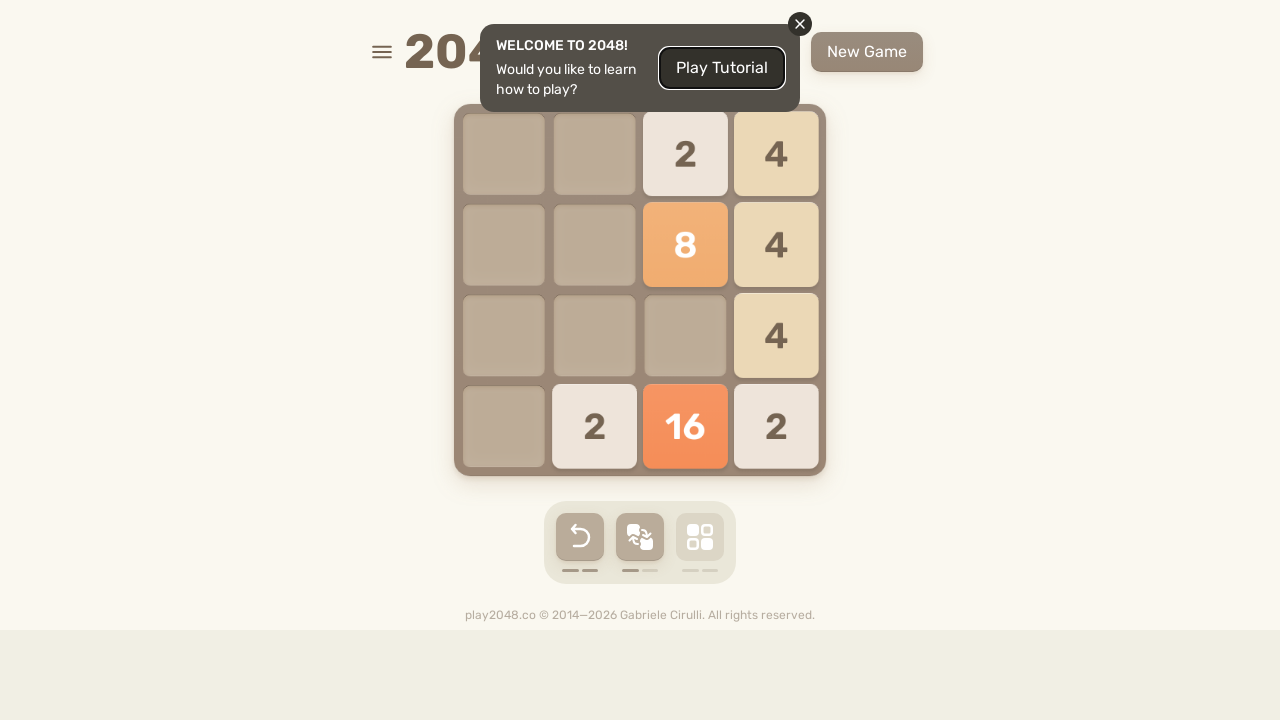

Waited 200ms before next move
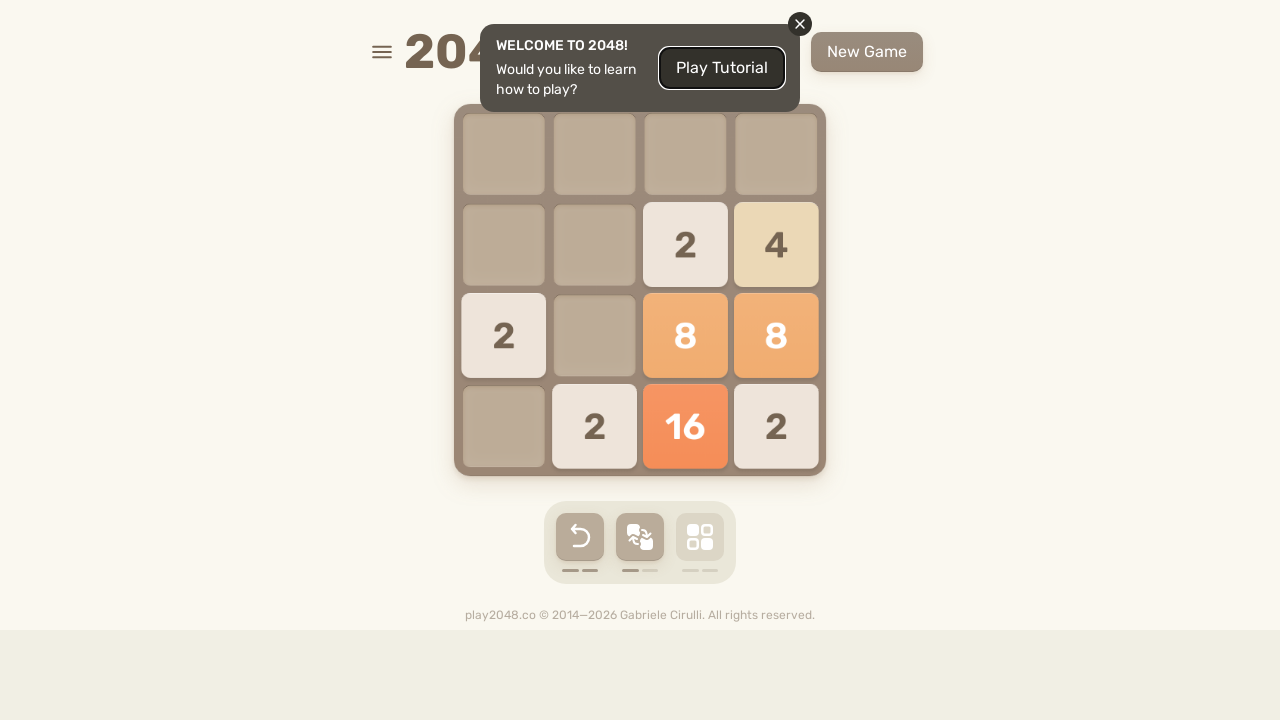

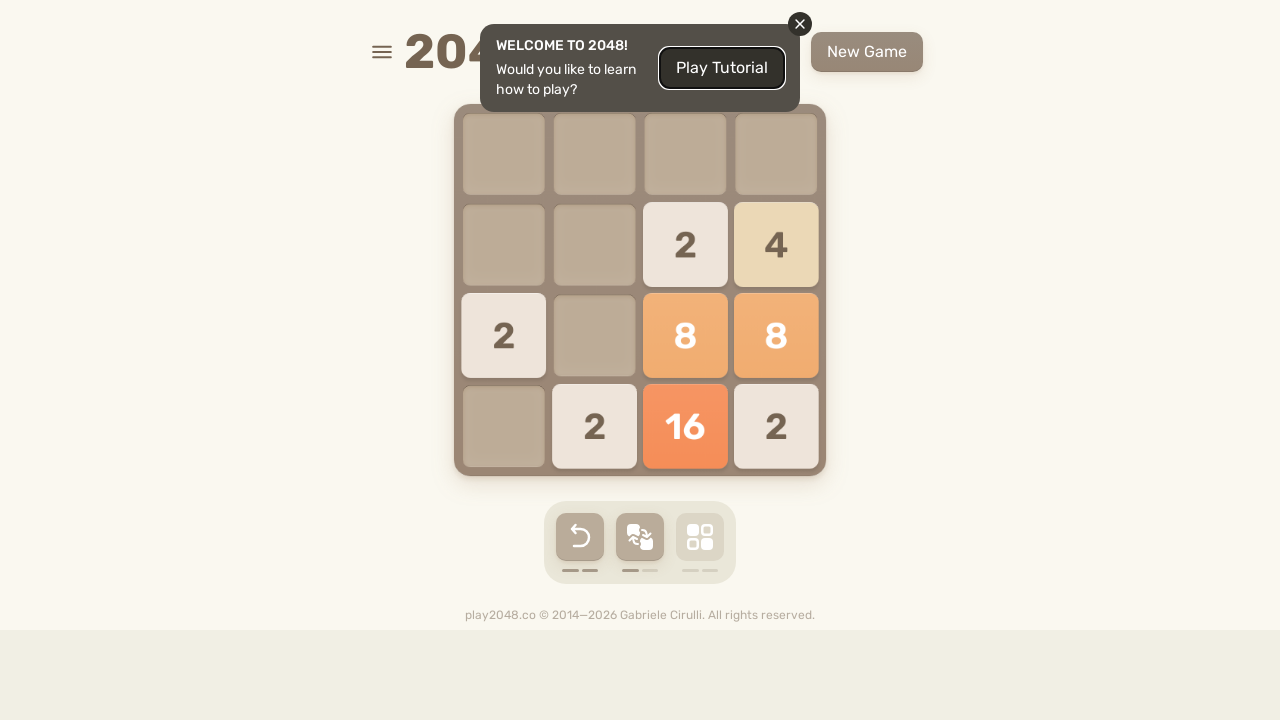